Tests the key presses page by sending various keyboard inputs (Escape, F1-F3, and various character keys) to an input field and verifying that the correct key name is displayed in the result area.

Starting URL: https://the-internet.herokuapp.com/key_presses

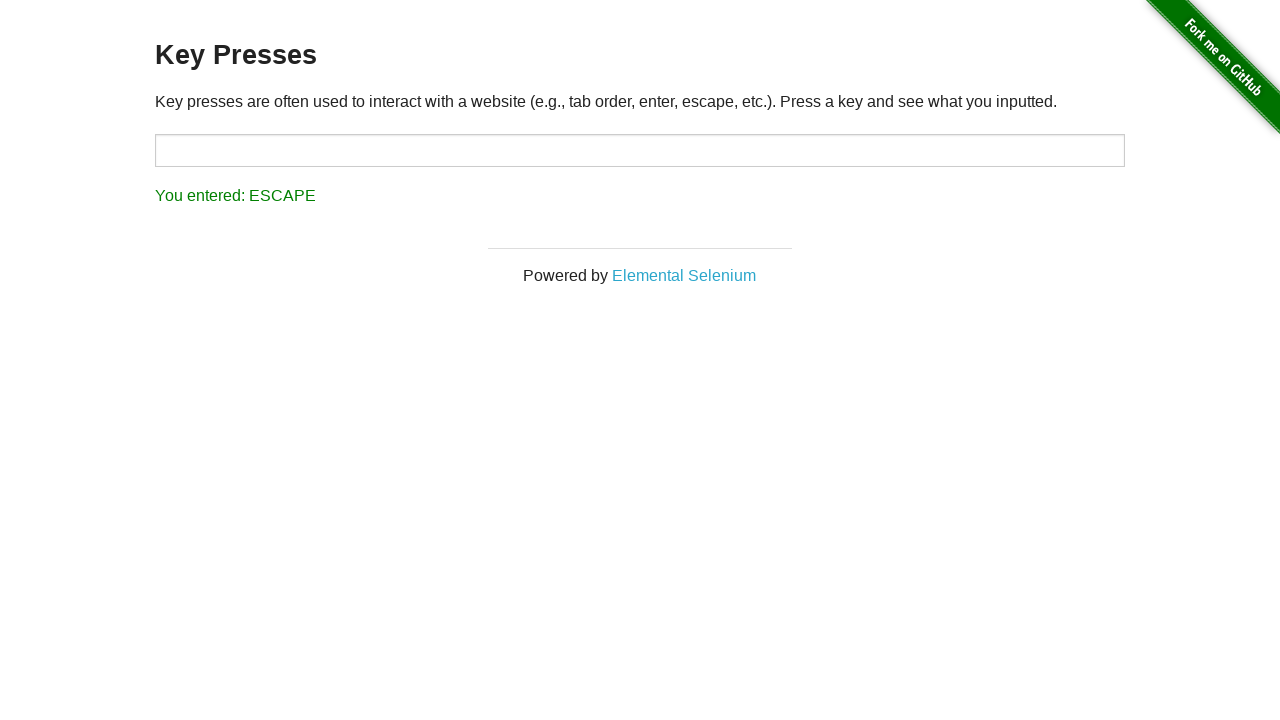

Located input element with id 'target'
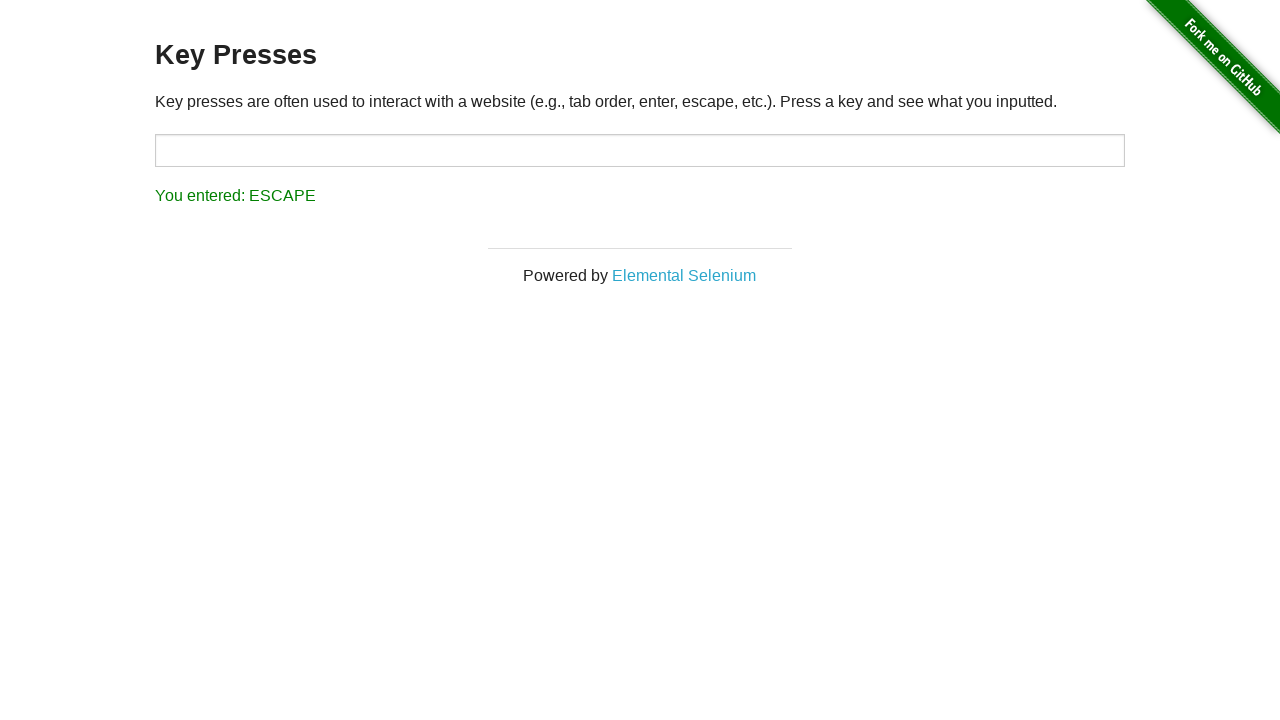

Pressed key 'Escape' in input field on #target
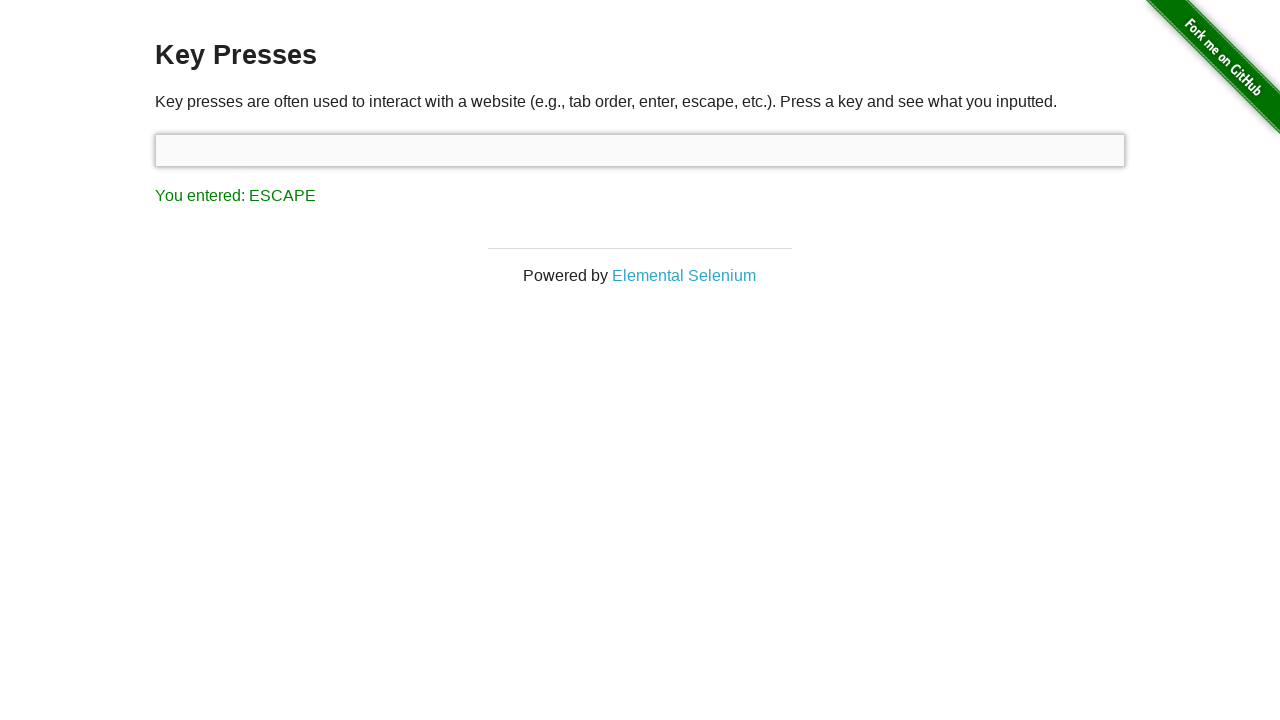

Retrieved result text from result element
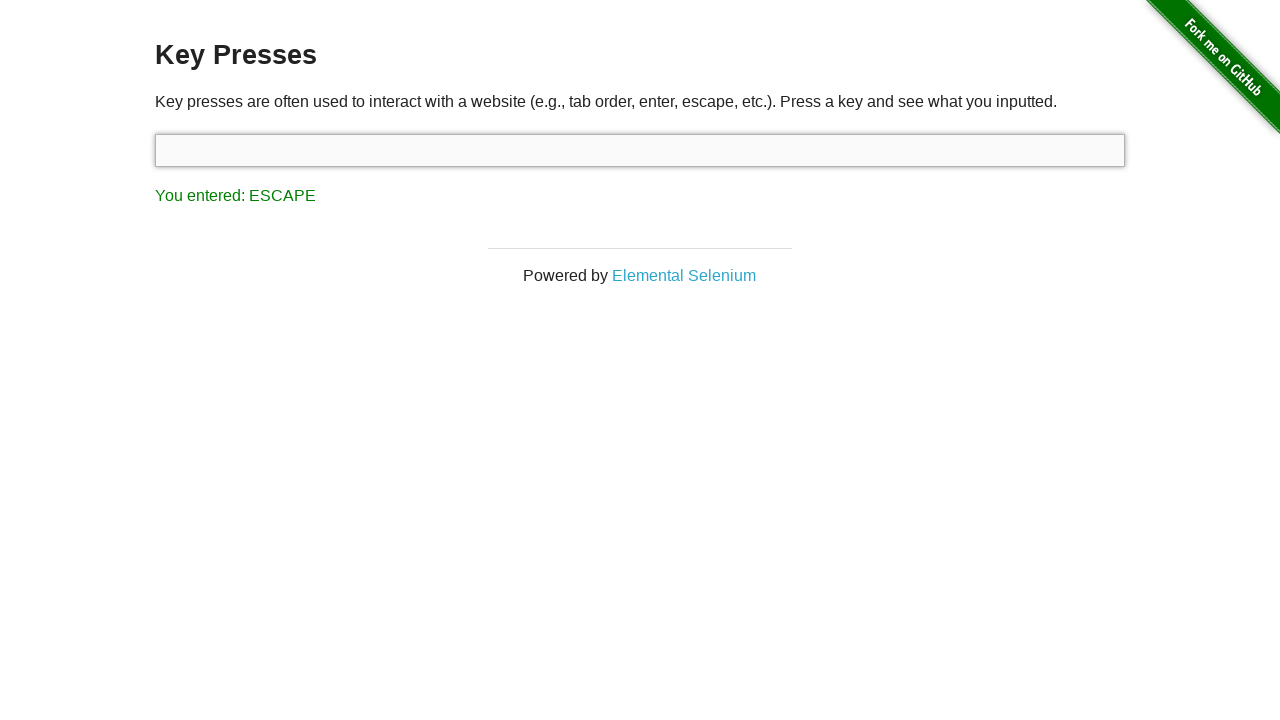

Verified key 'Escape' displayed as 'ESCAPE' (expected 'ESCAPE')
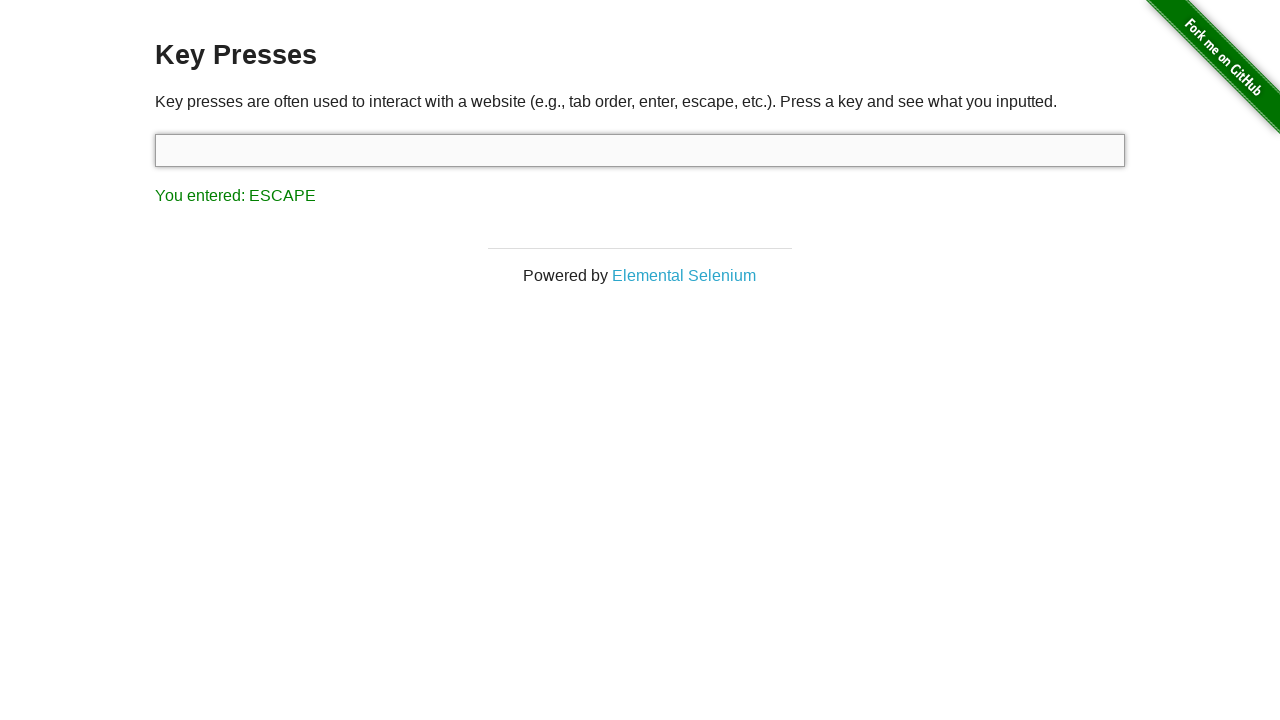

Pressed key 'F1' in input field on #target
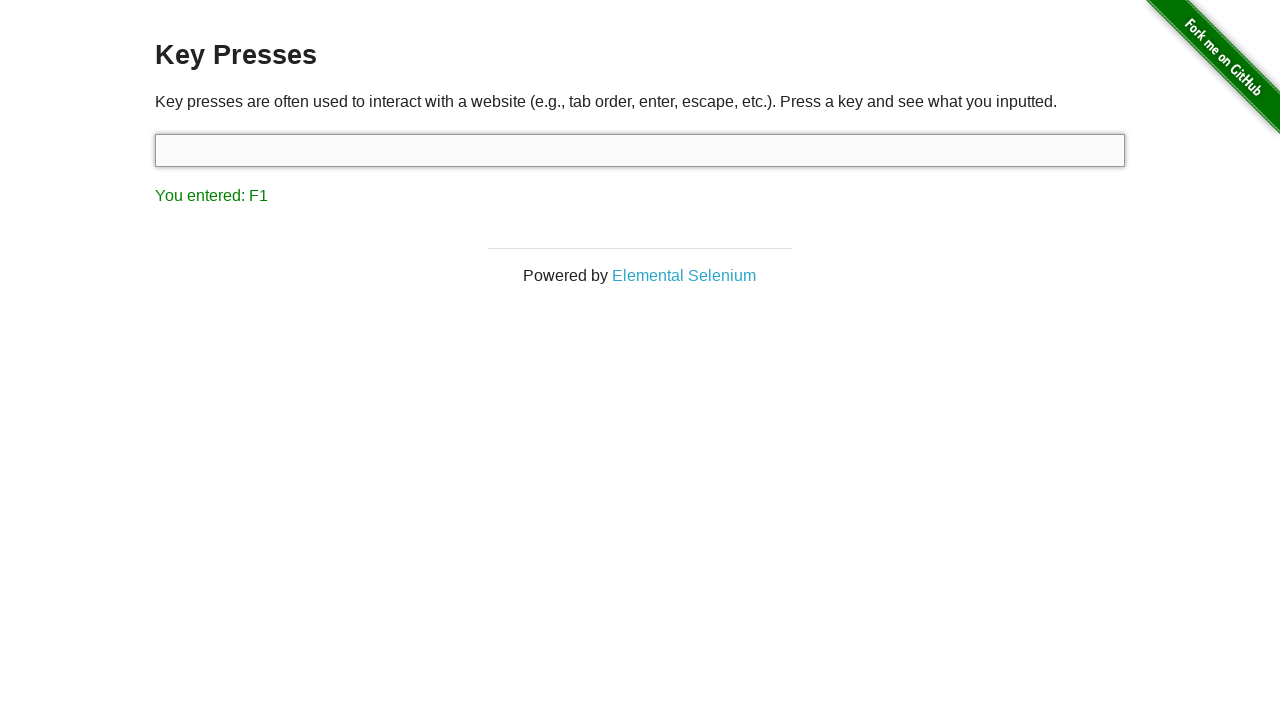

Retrieved result text from result element
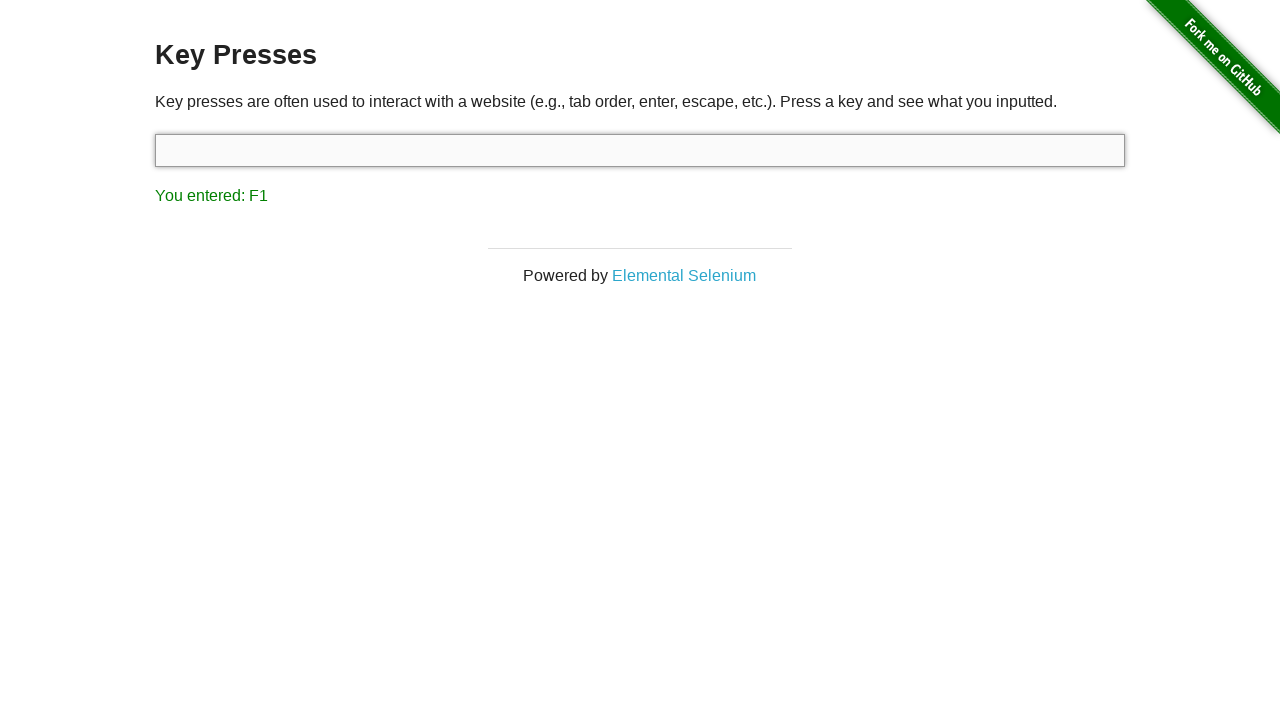

Verified key 'F1' displayed as 'F1' (expected 'F1')
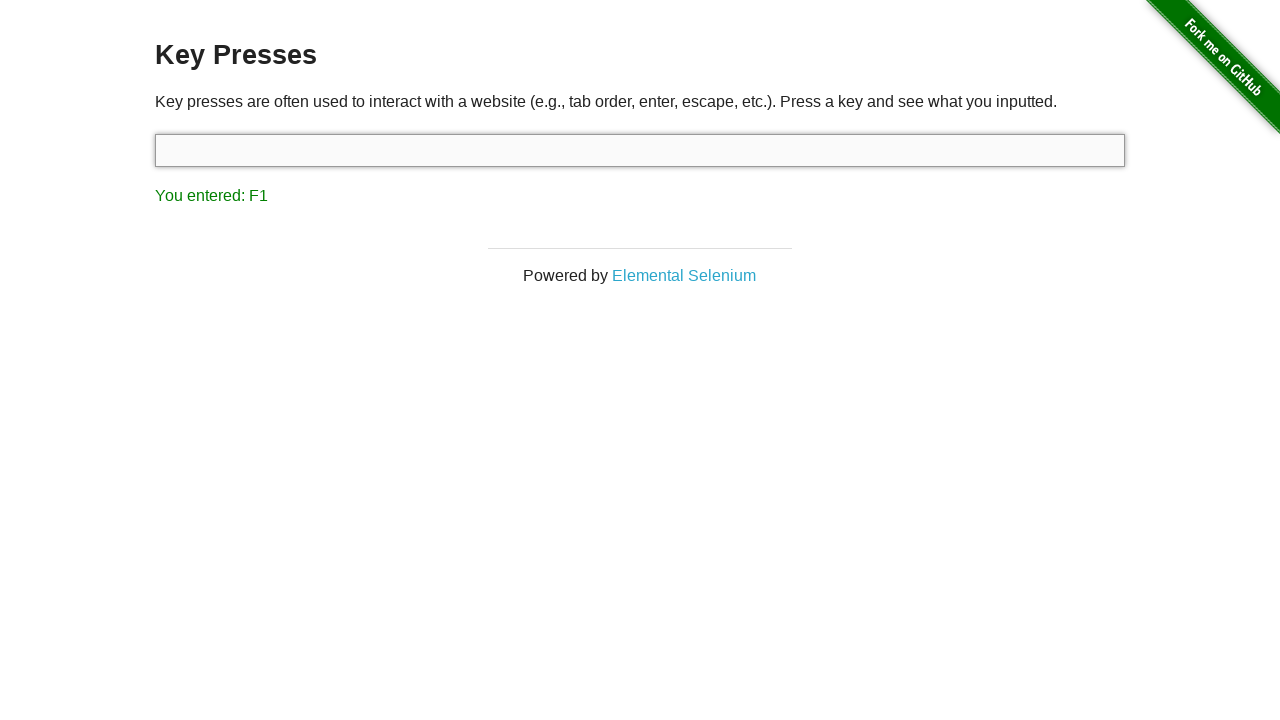

Pressed key 'F2' in input field on #target
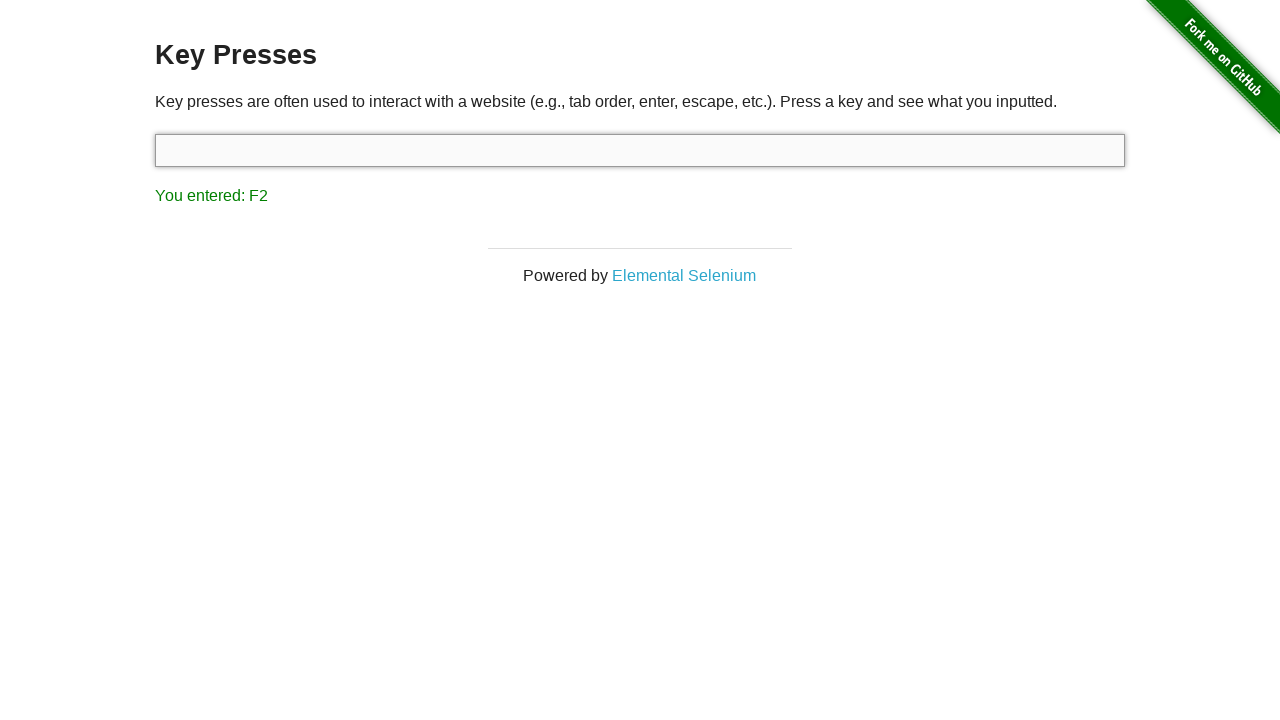

Retrieved result text from result element
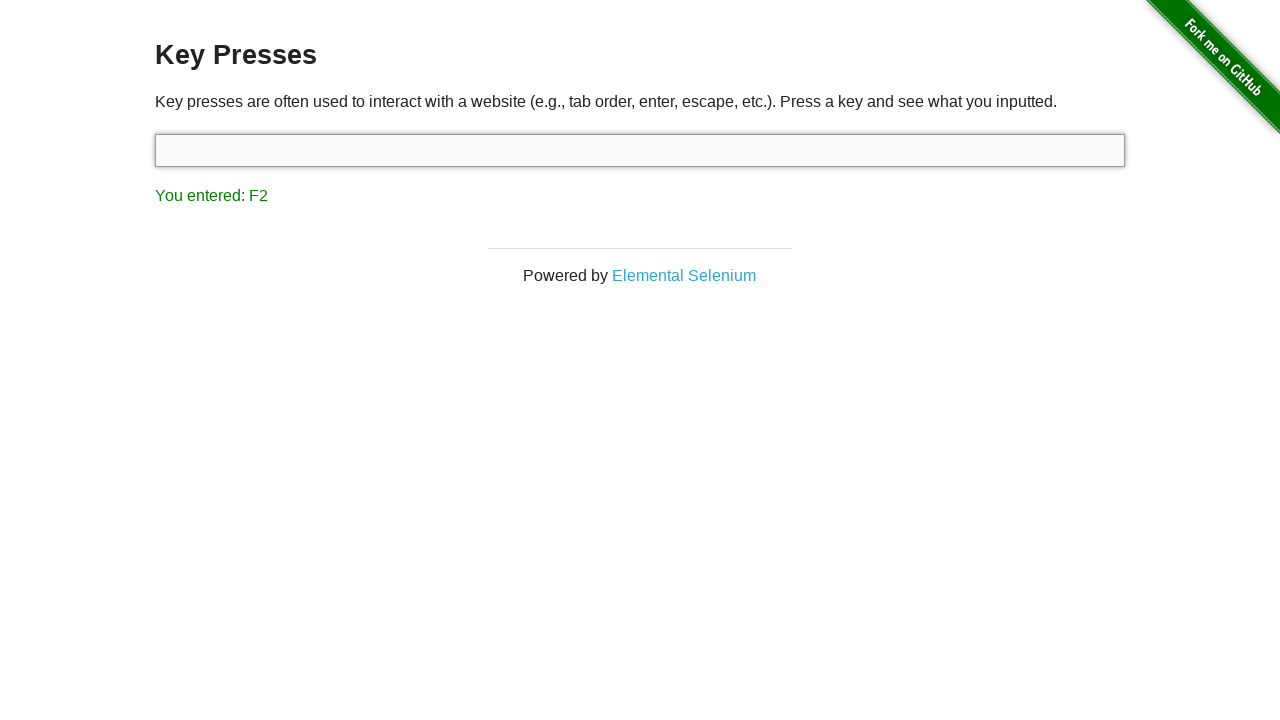

Verified key 'F2' displayed as 'F2' (expected 'F2')
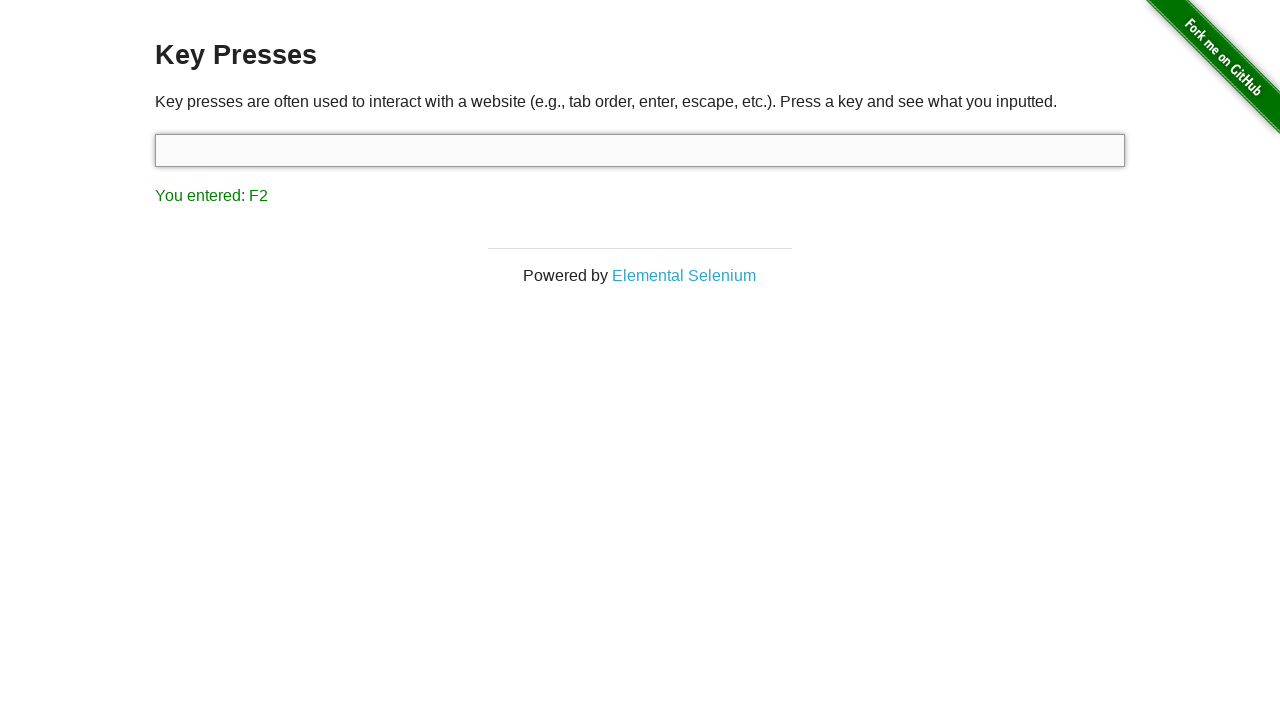

Pressed key 'F3' in input field on #target
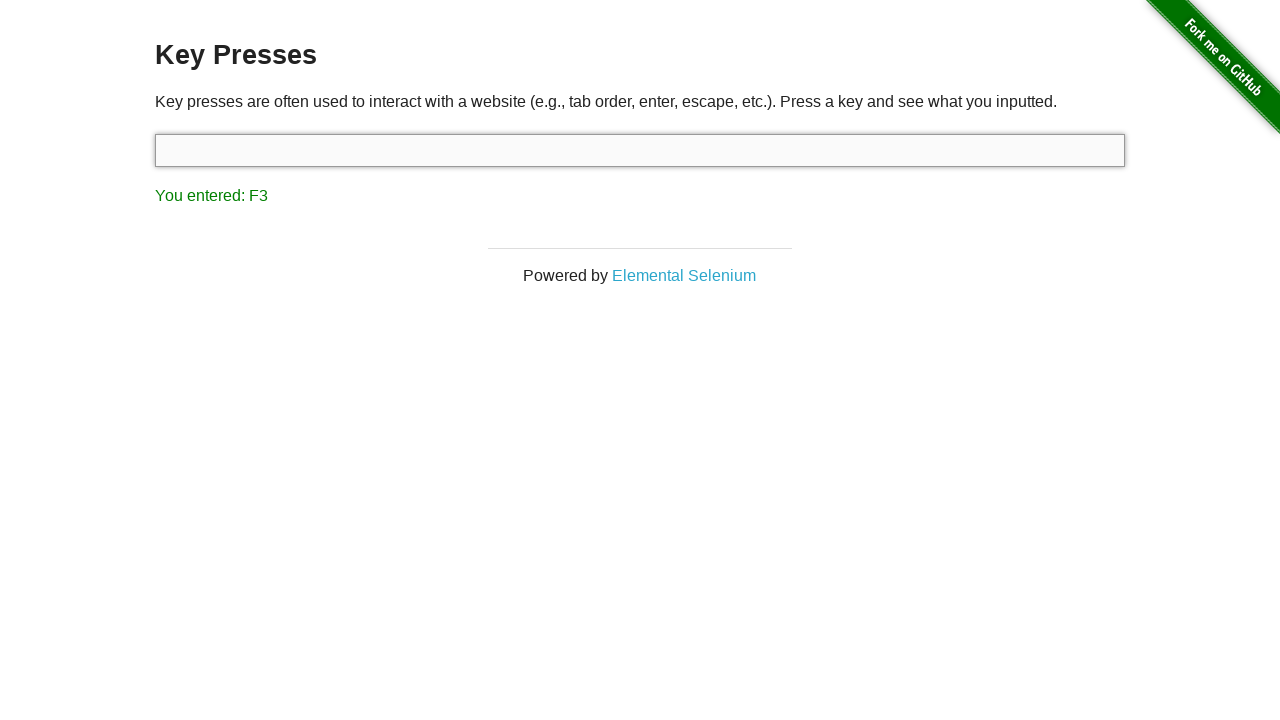

Retrieved result text from result element
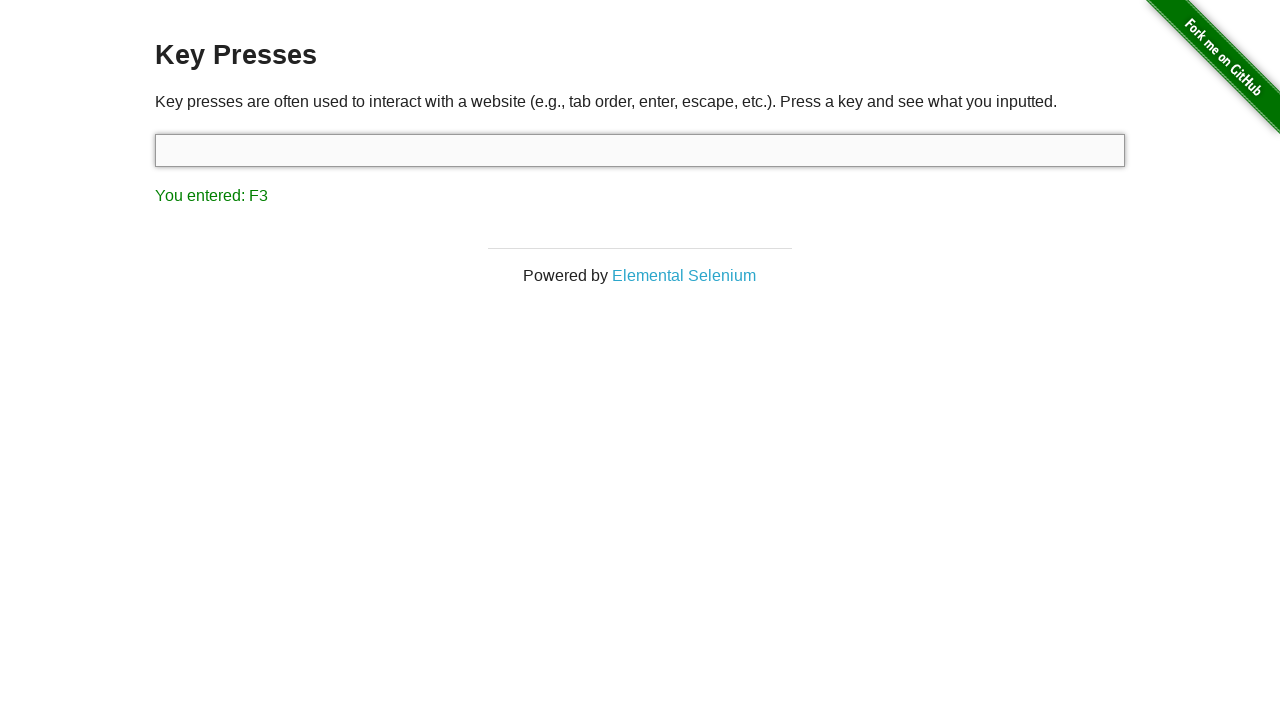

Verified key 'F3' displayed as 'F3' (expected 'F3')
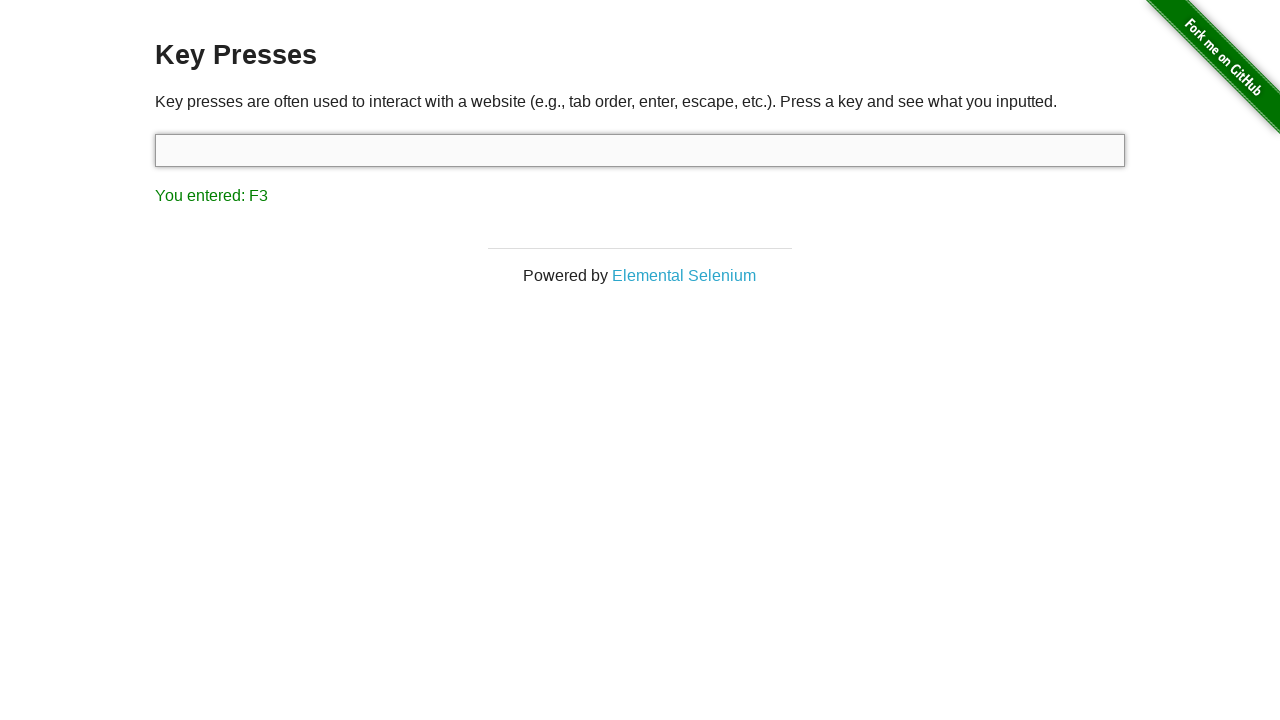

Pressed key '`' in input field on #target
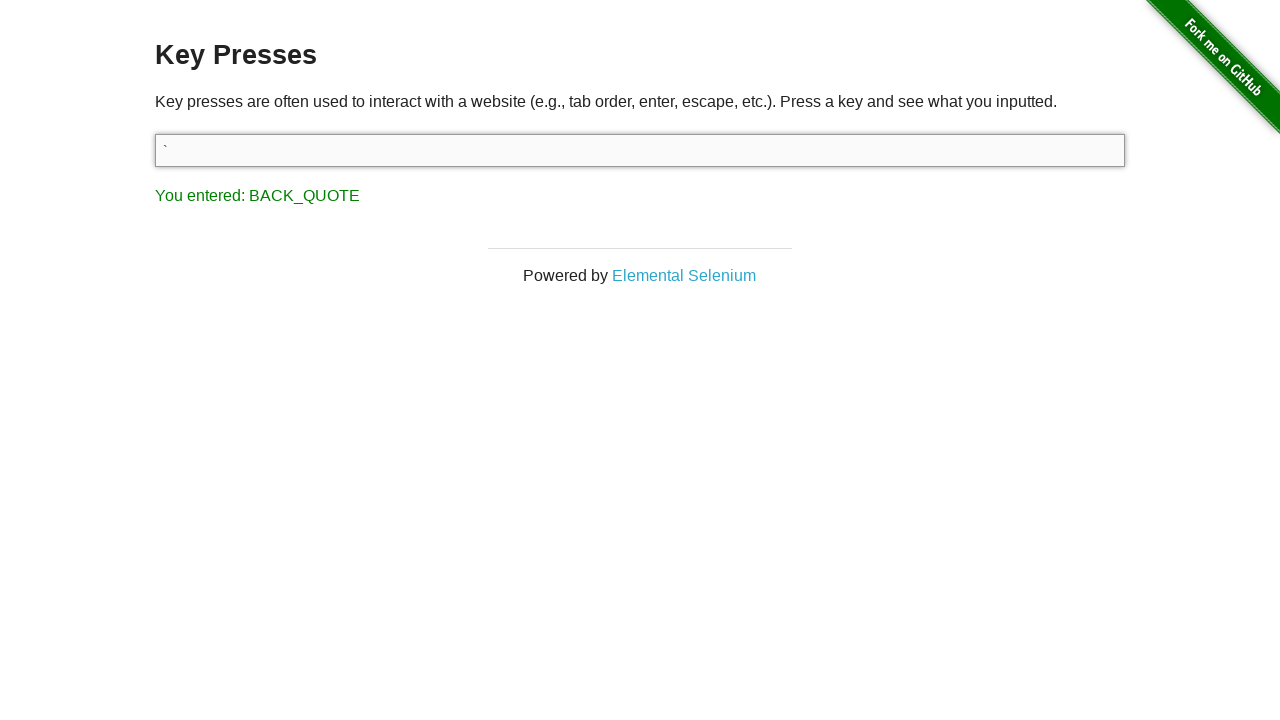

Retrieved result text from result element
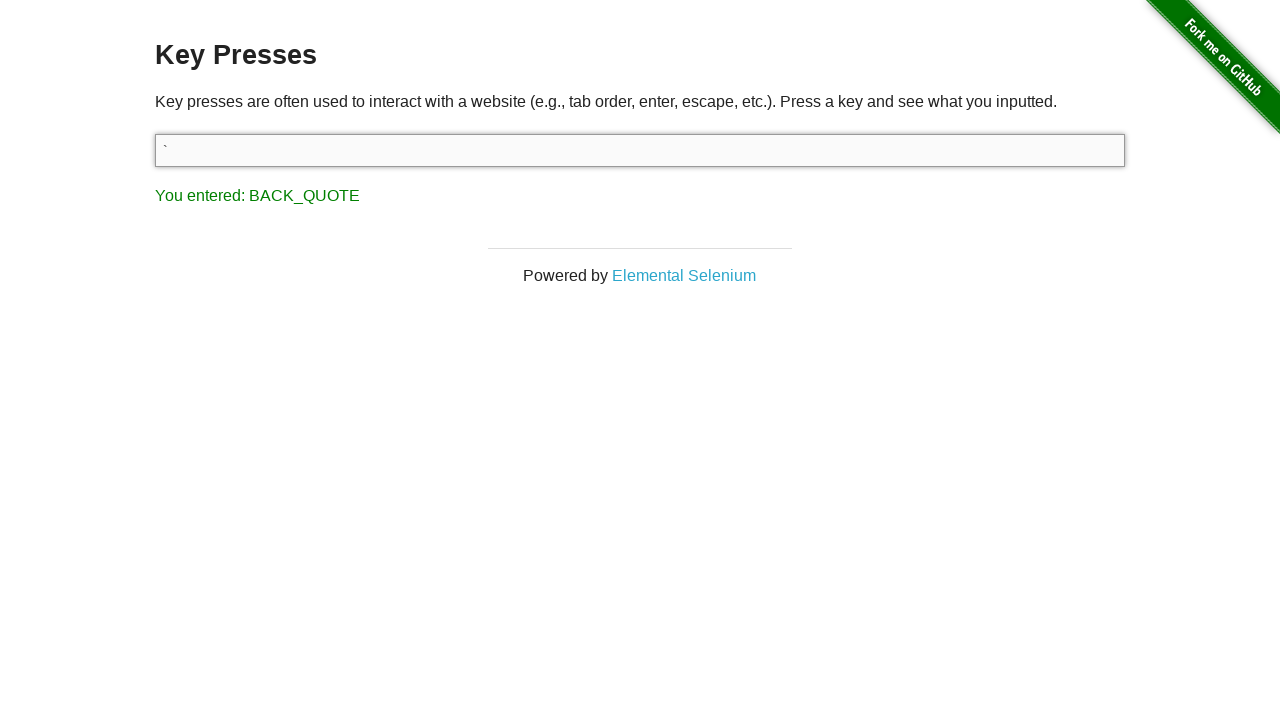

Verified key '`' displayed as 'BACK_QUOTE' (expected 'BACK_QUOTE')
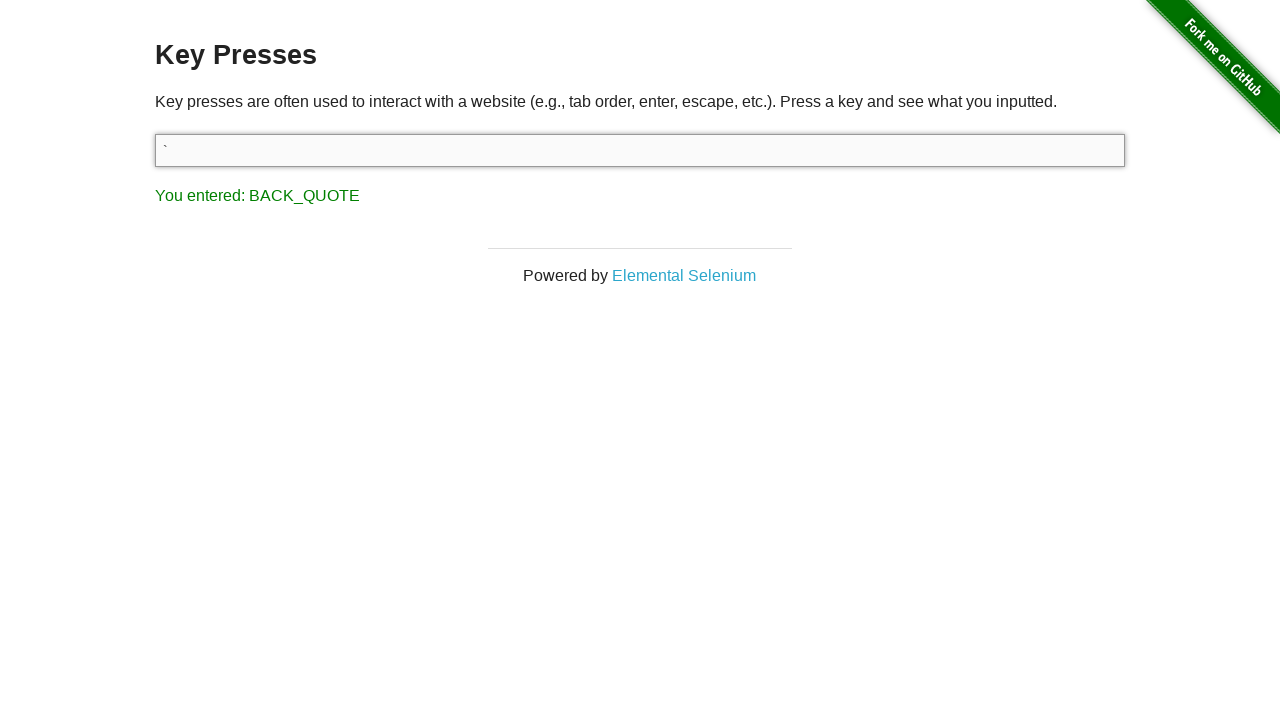

Pressed key 'q' in input field on #target
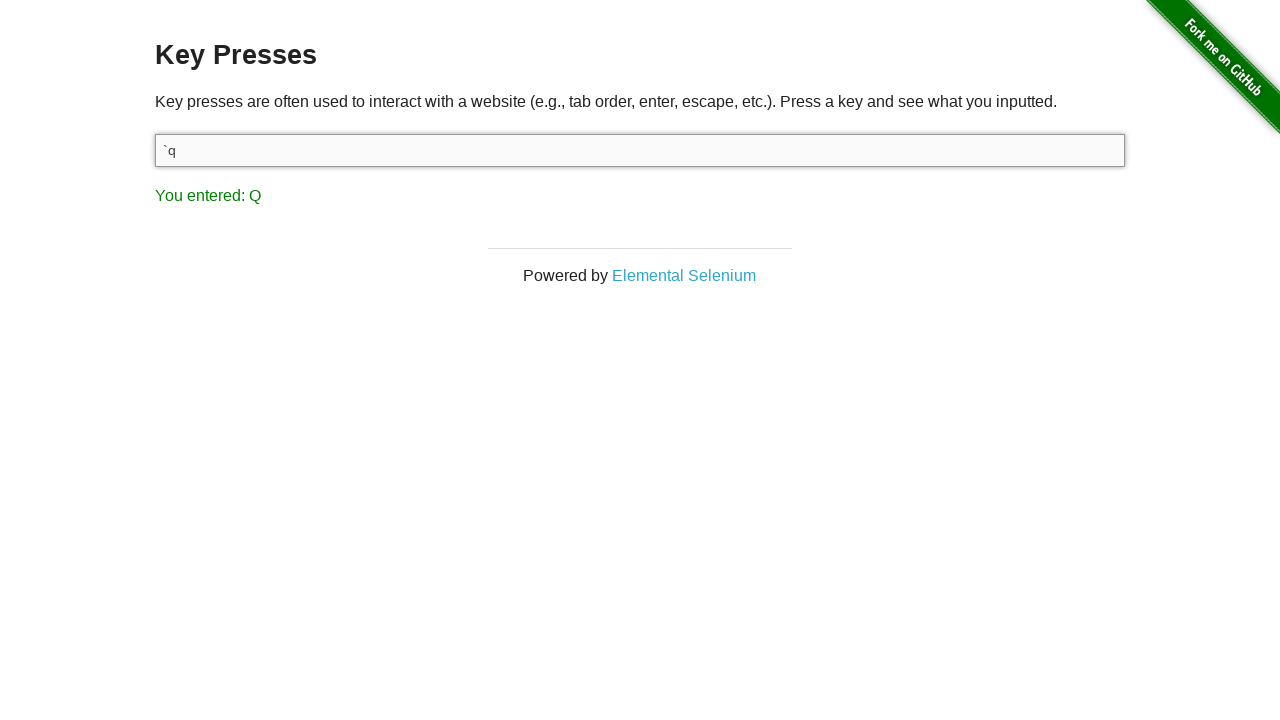

Retrieved result text from result element
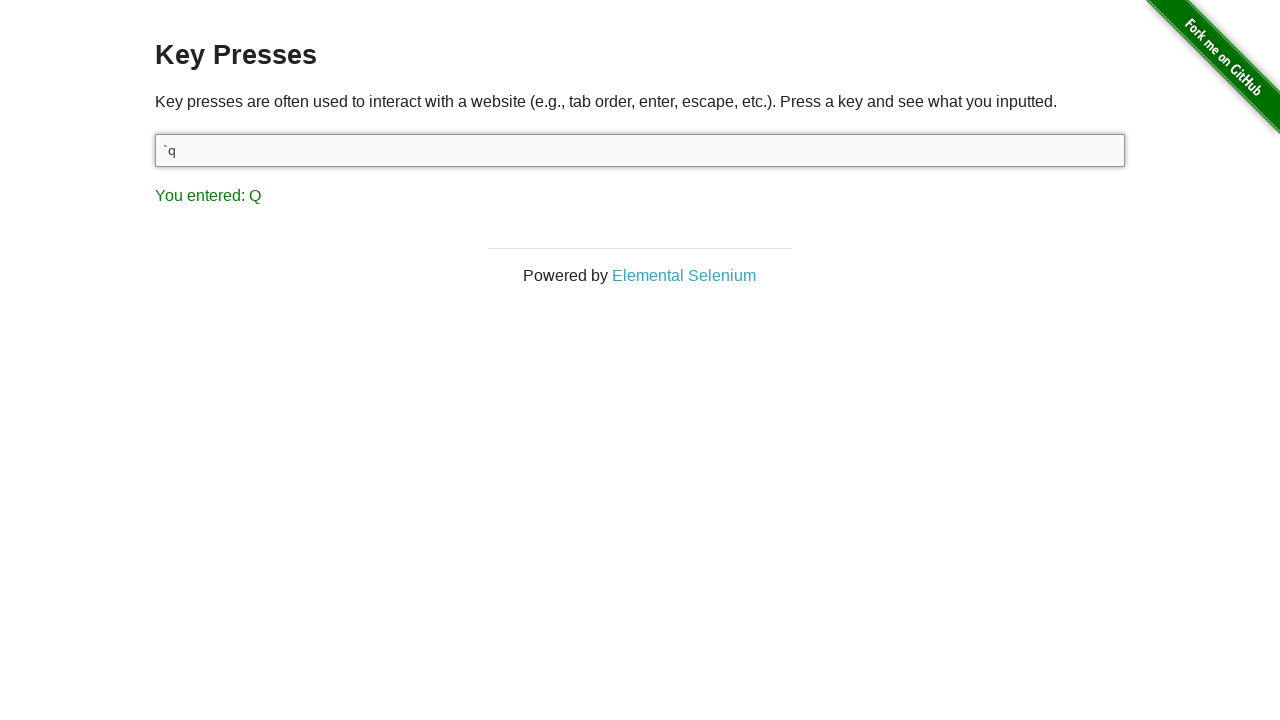

Verified key 'q' displayed as 'Q' (expected 'Q')
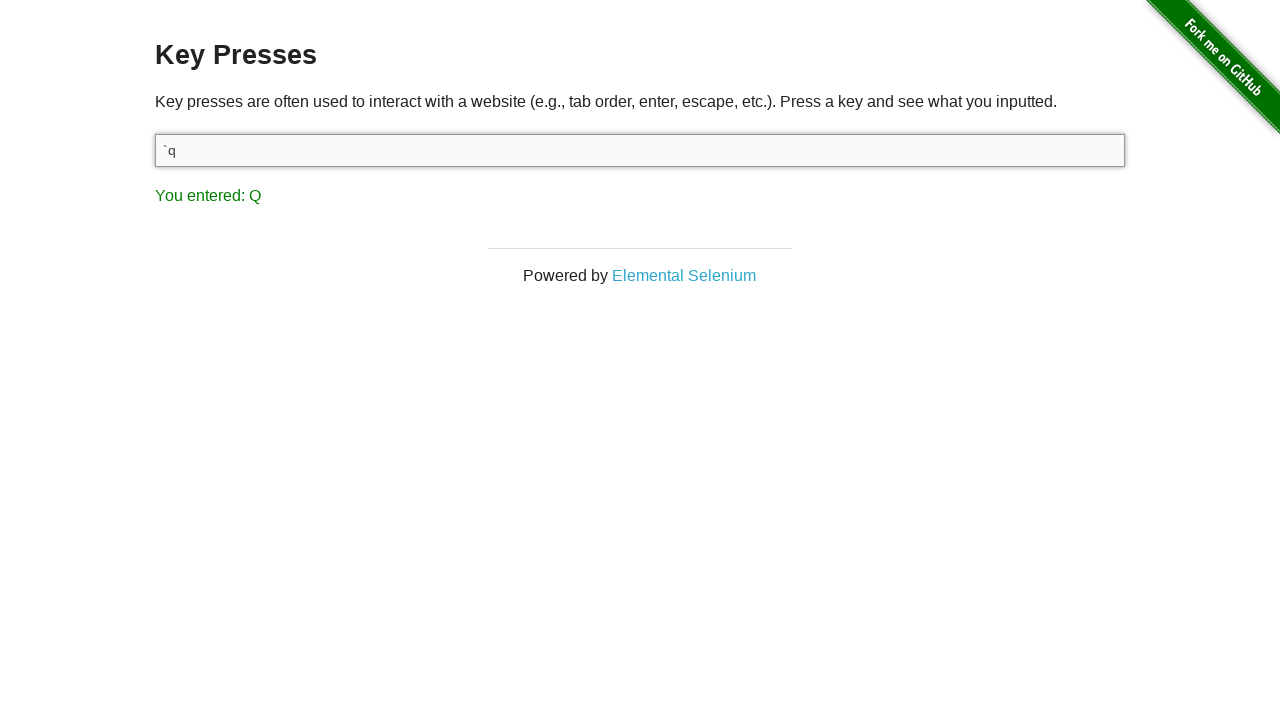

Pressed key 'w' in input field on #target
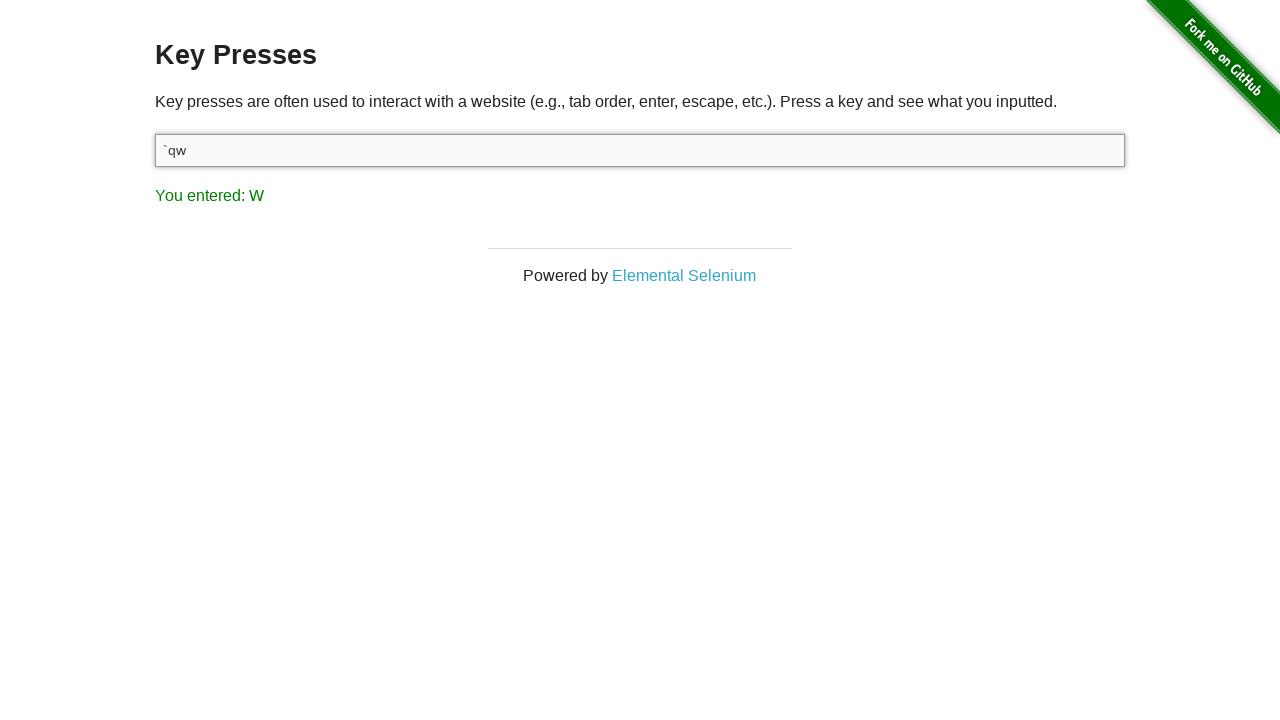

Retrieved result text from result element
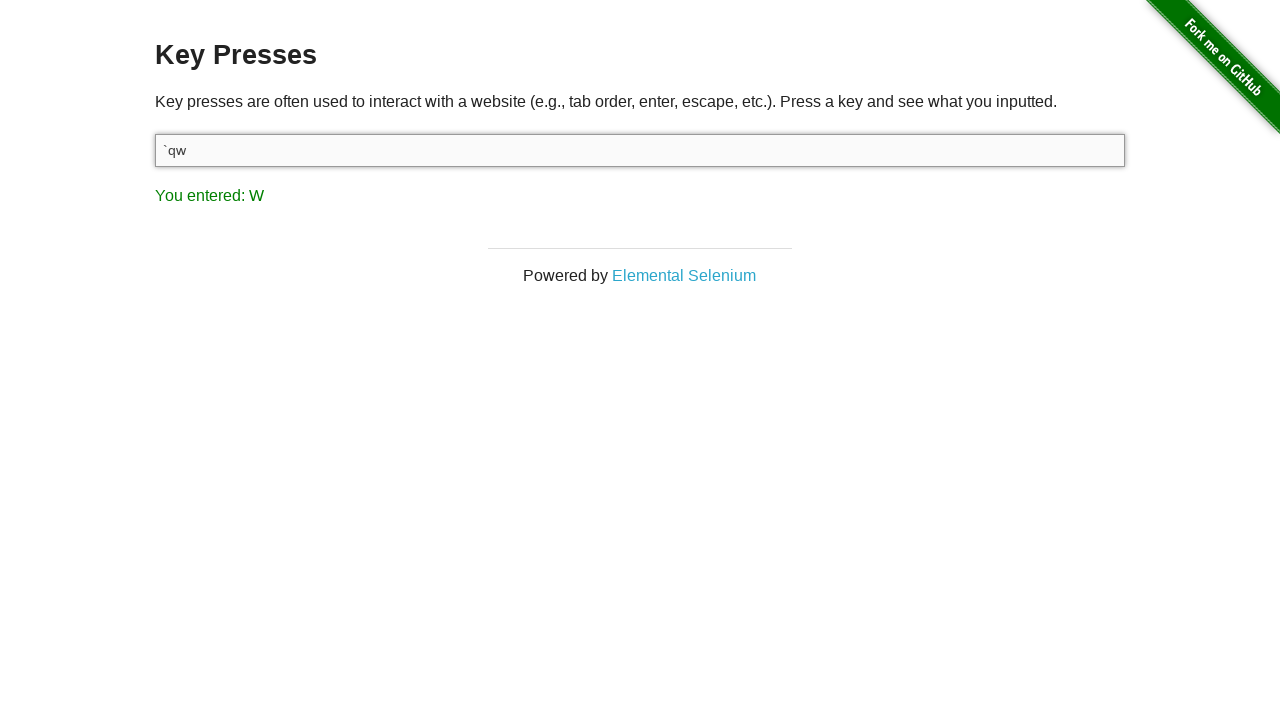

Verified key 'w' displayed as 'W' (expected 'W')
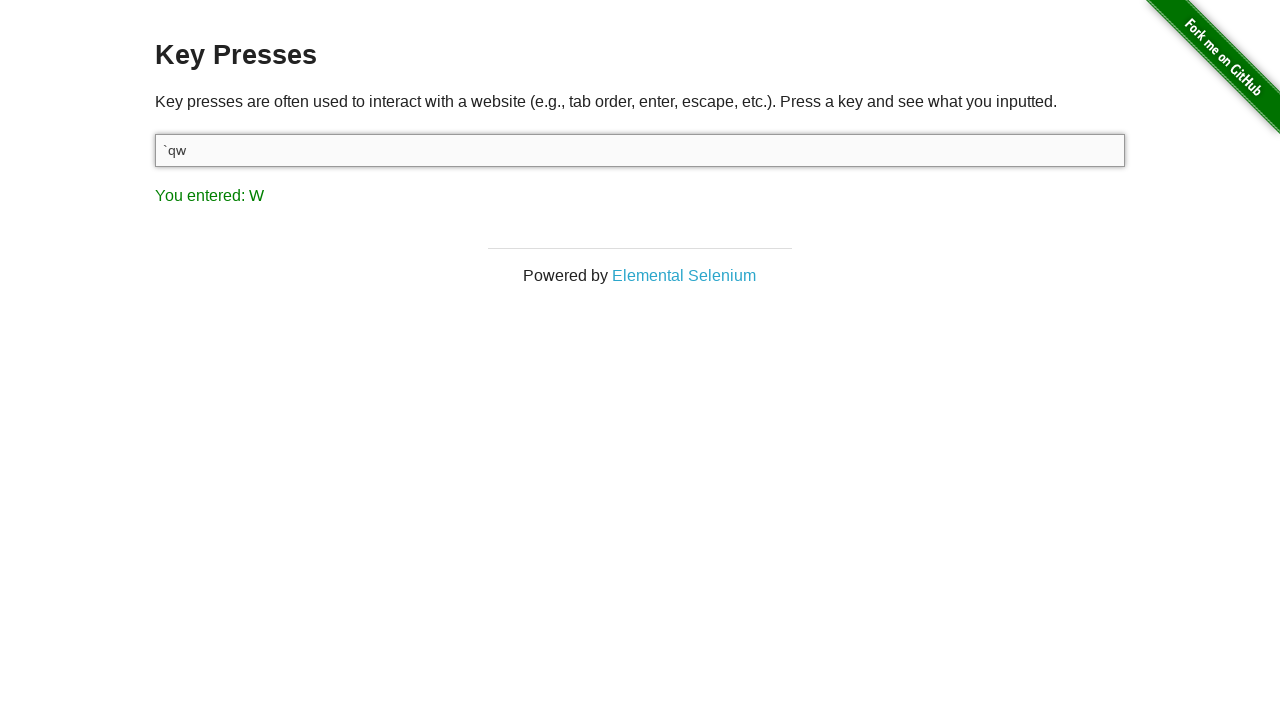

Pressed key 'e' in input field on #target
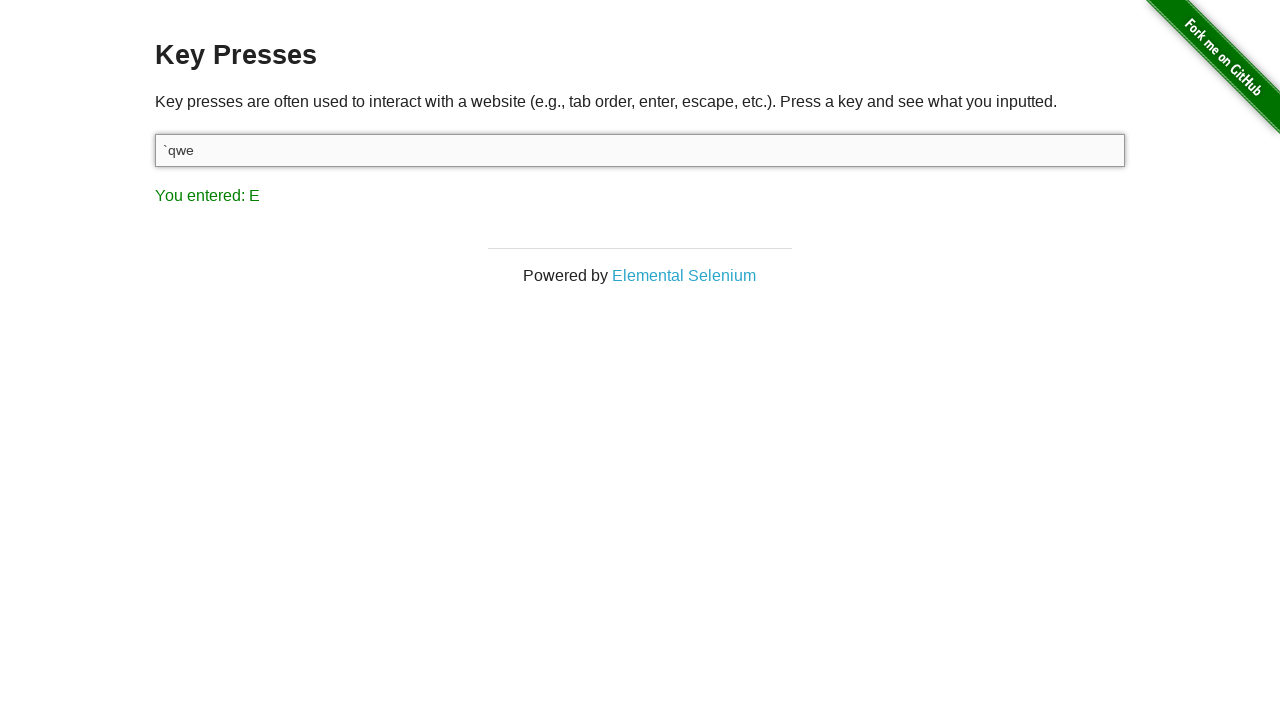

Retrieved result text from result element
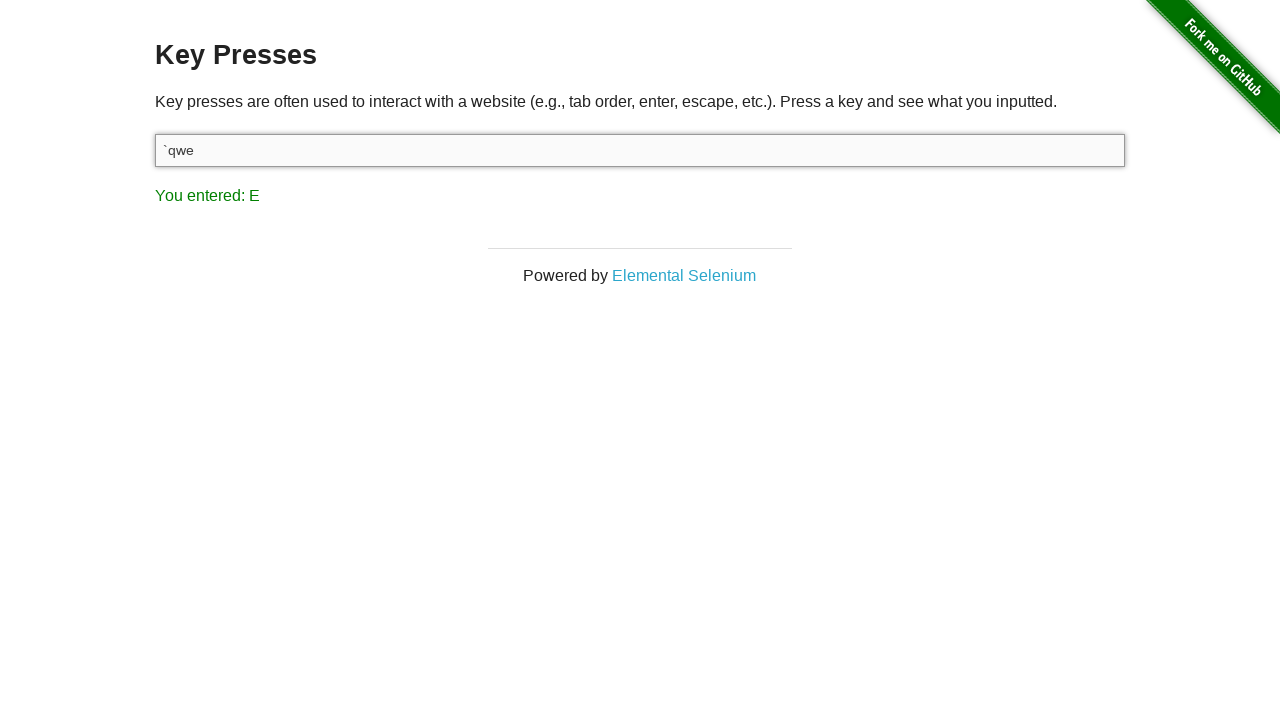

Verified key 'e' displayed as 'E' (expected 'E')
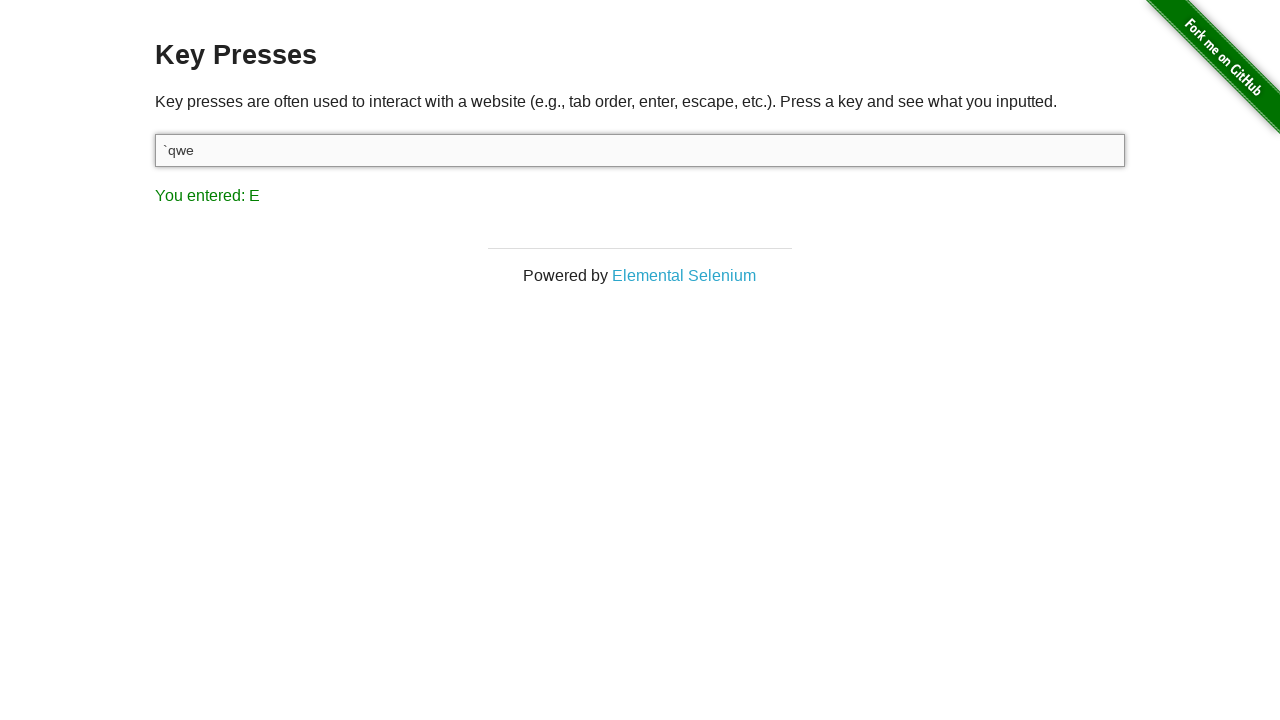

Pressed key 'r' in input field on #target
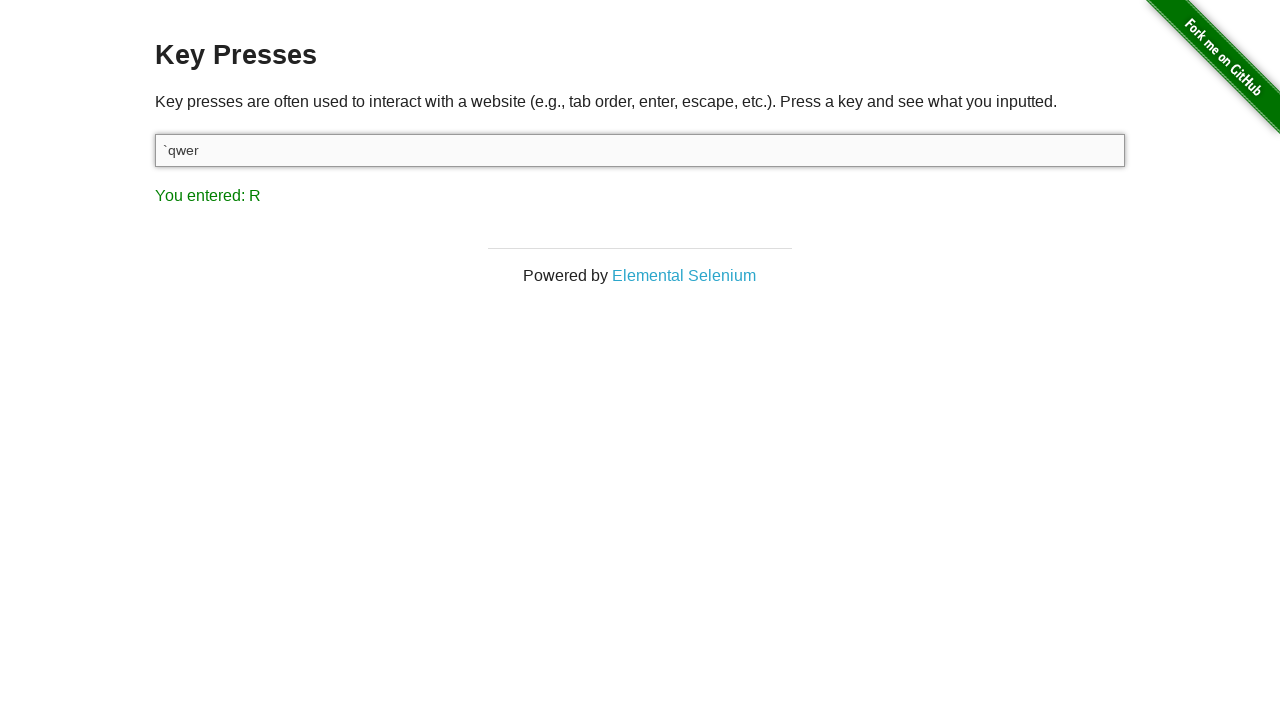

Retrieved result text from result element
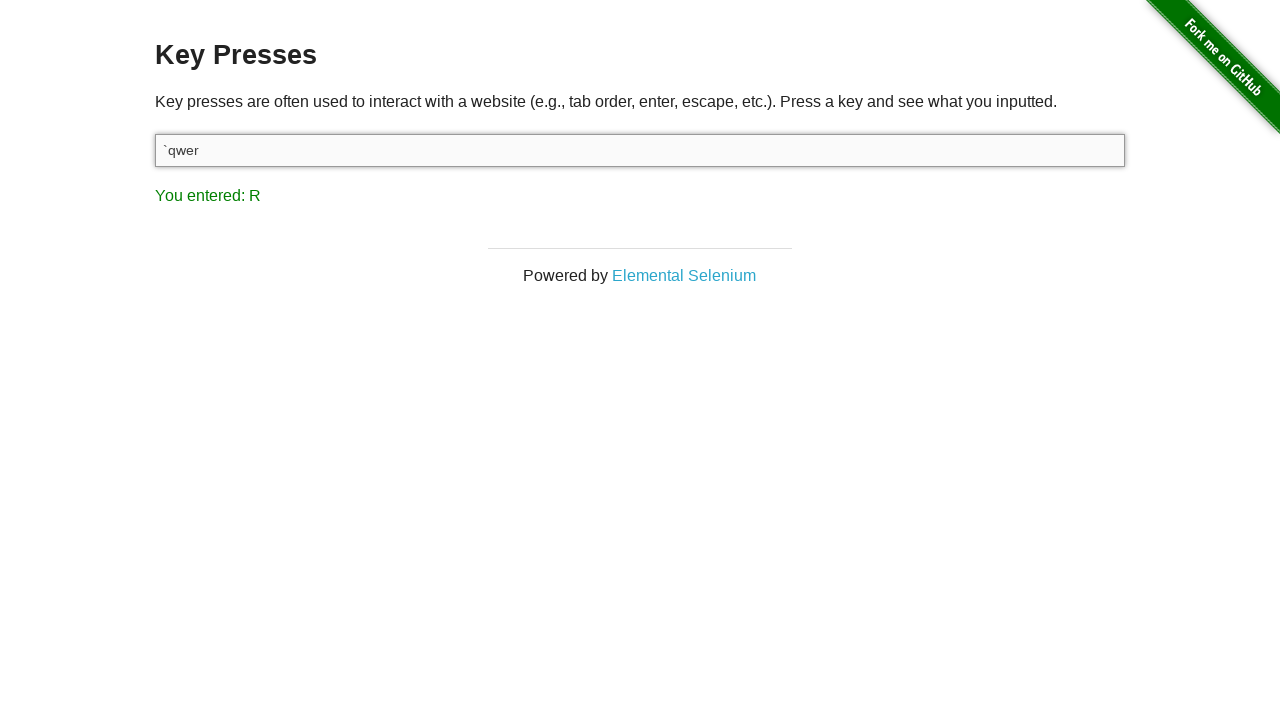

Verified key 'r' displayed as 'R' (expected 'R')
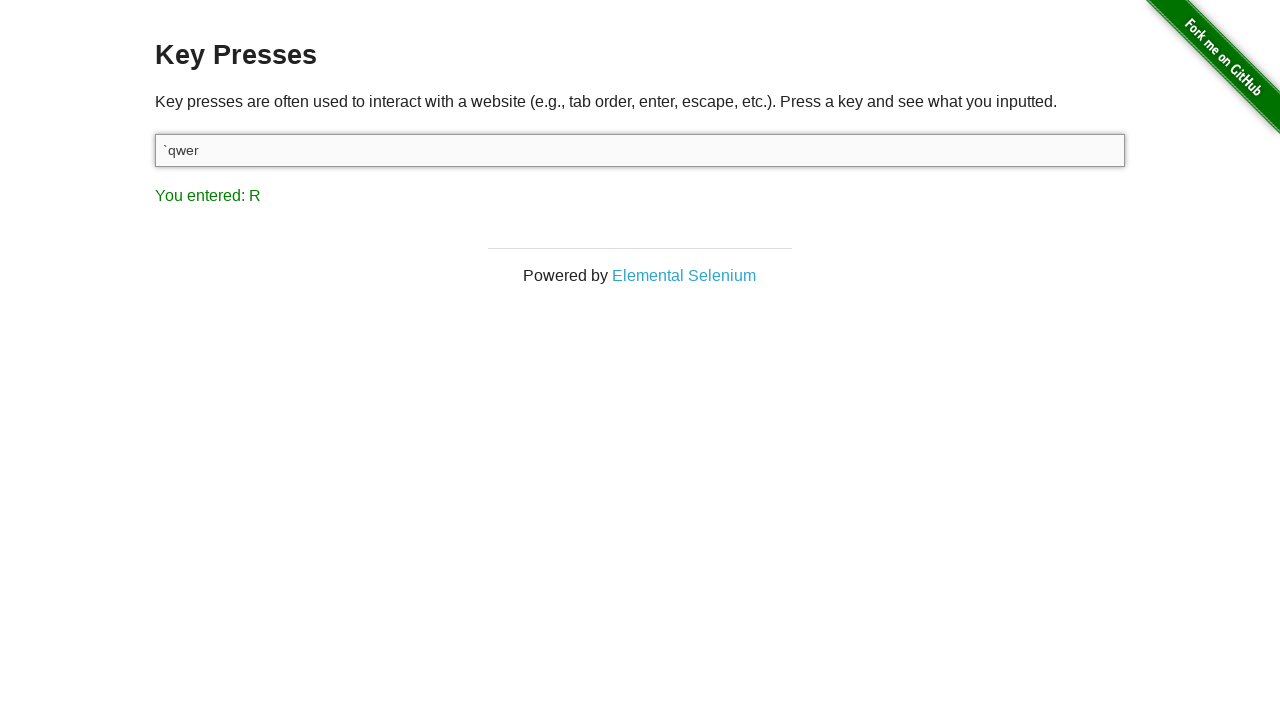

Pressed key 't' in input field on #target
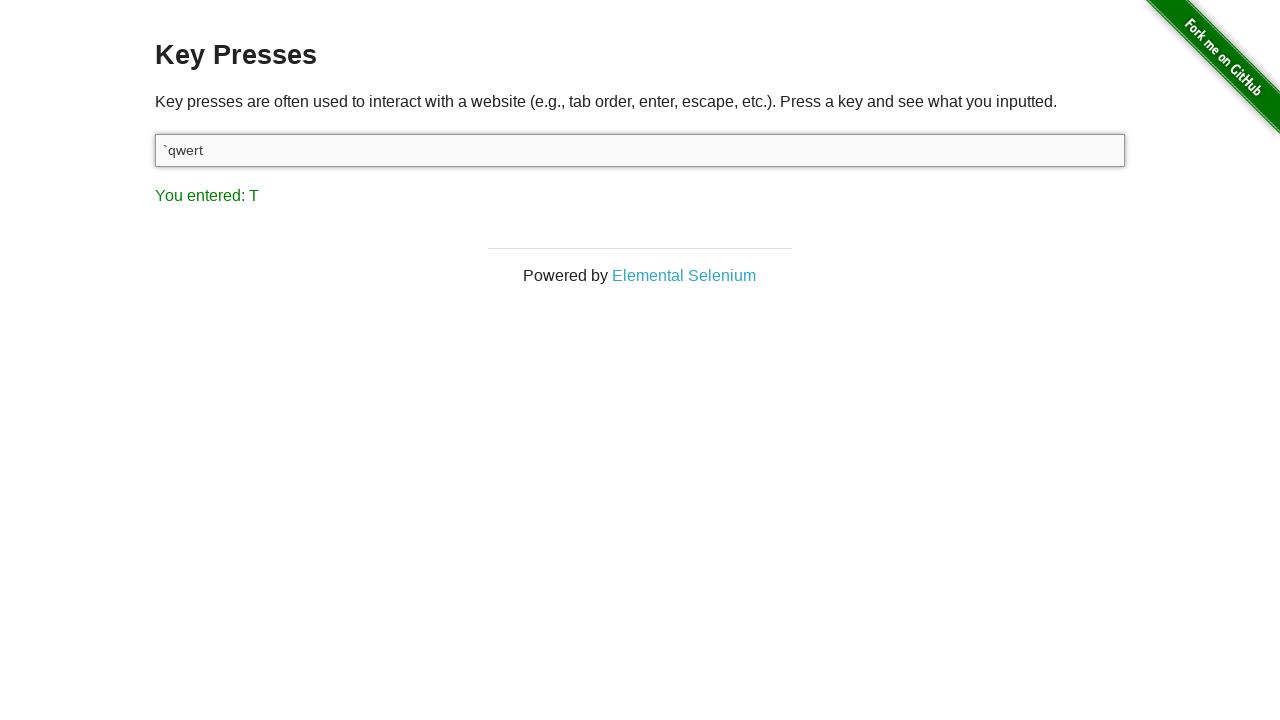

Retrieved result text from result element
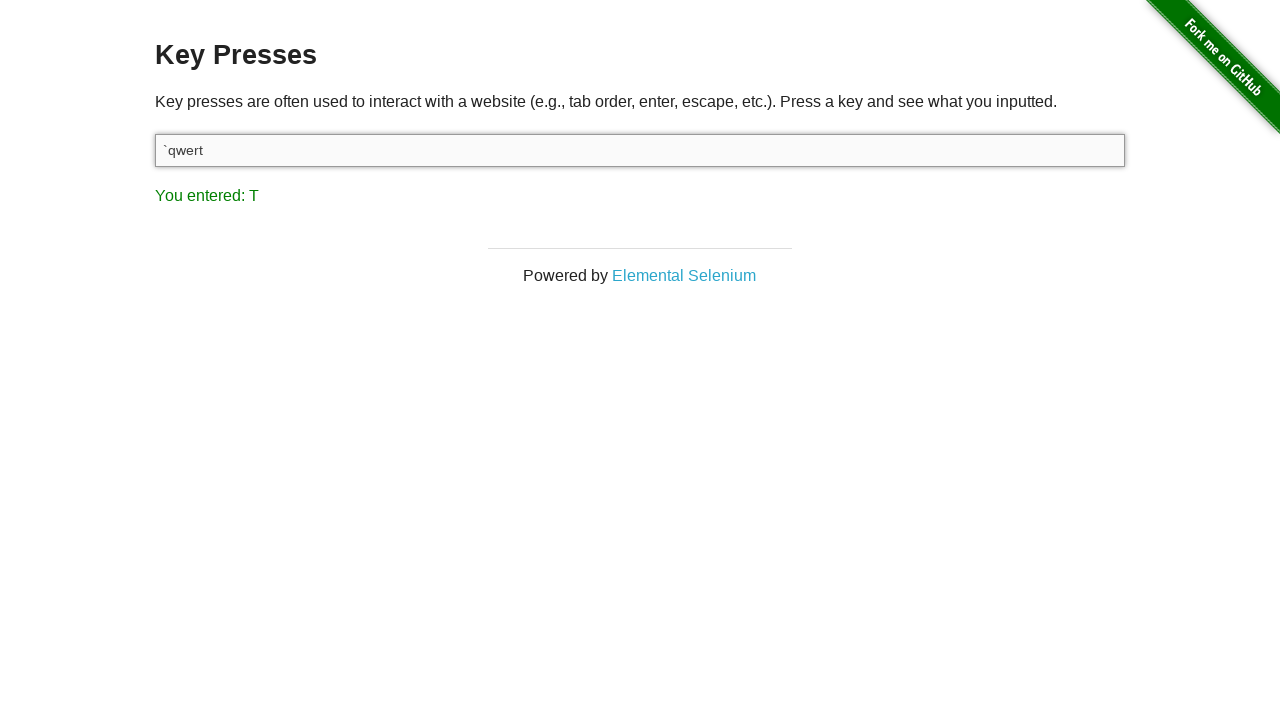

Verified key 't' displayed as 'T' (expected 'T')
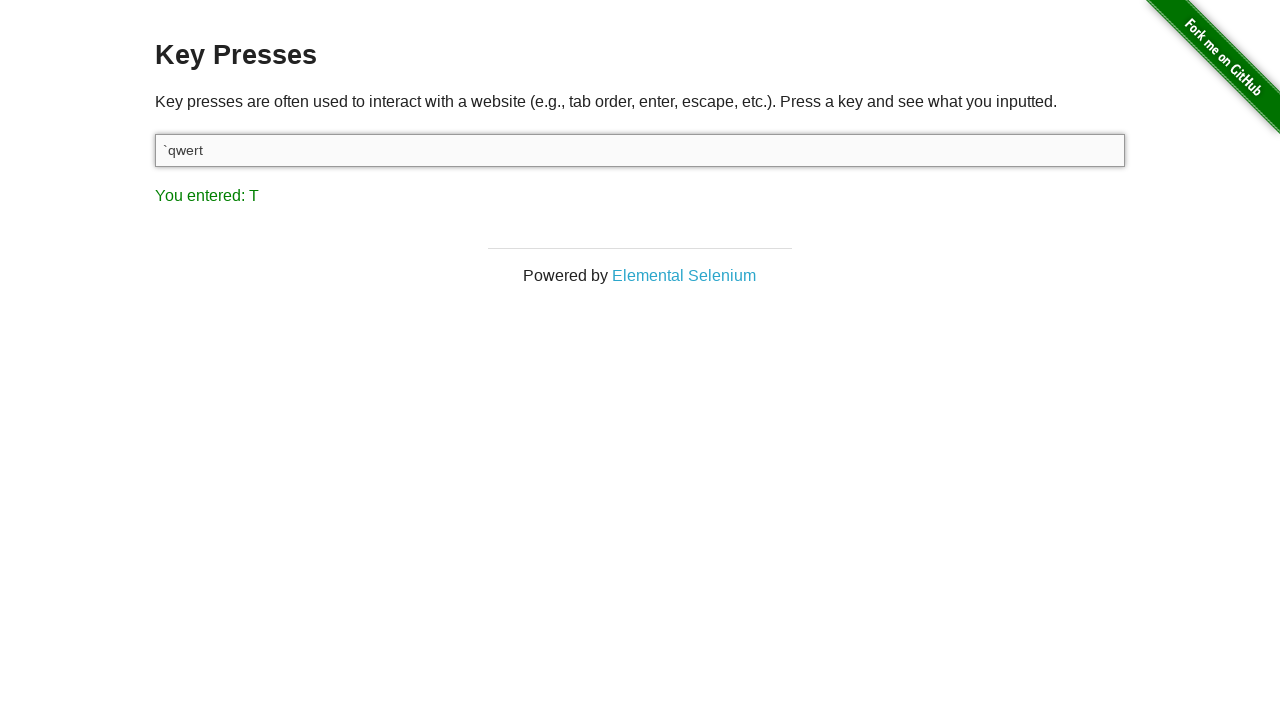

Pressed key 'y' in input field on #target
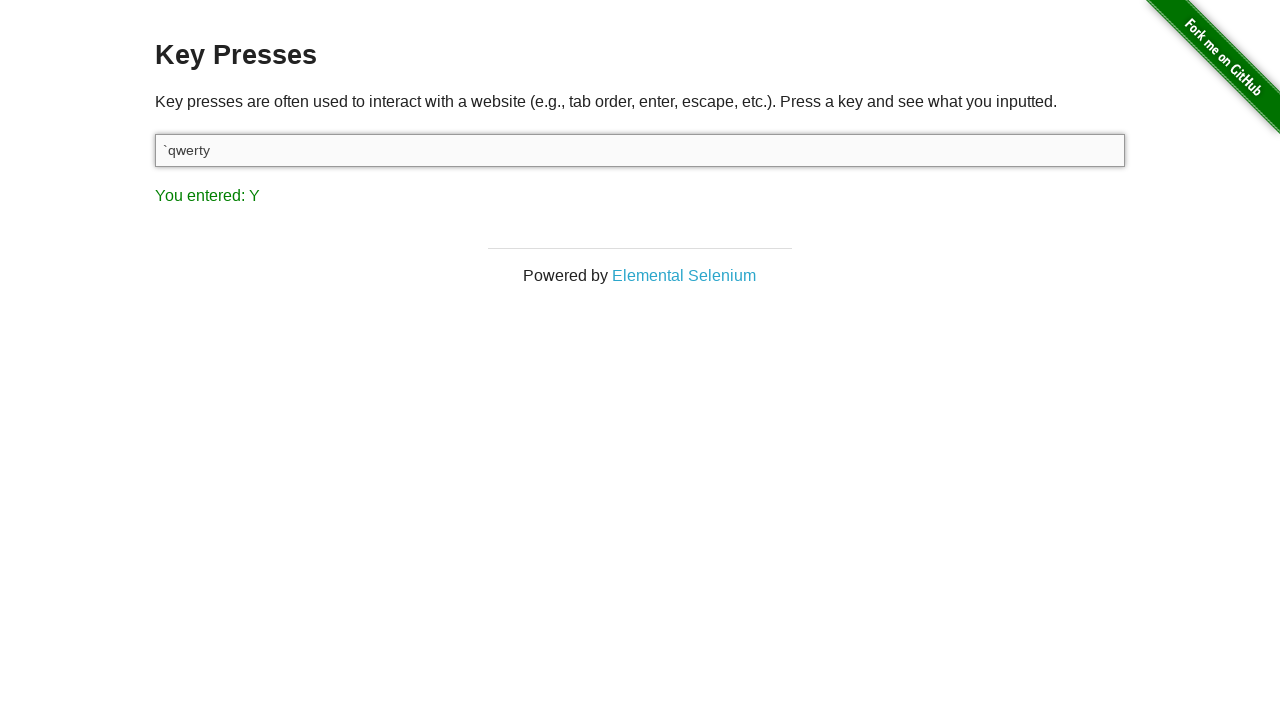

Retrieved result text from result element
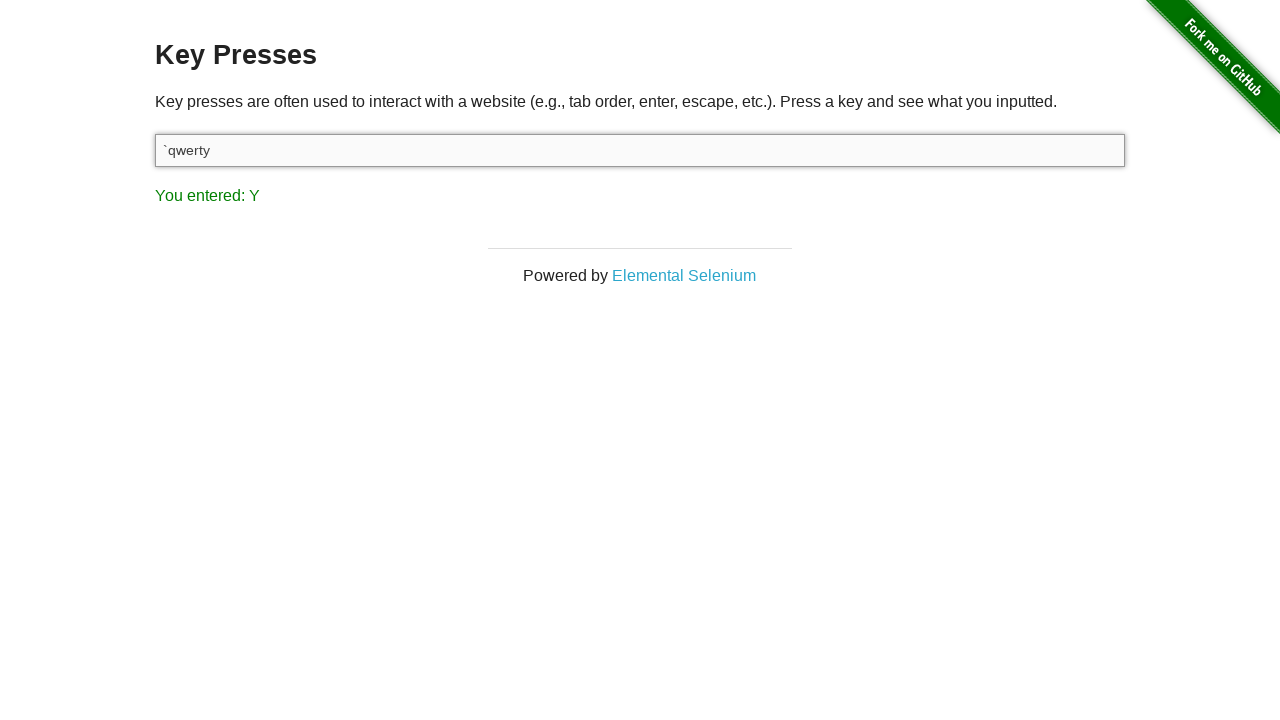

Verified key 'y' displayed as 'Y' (expected 'Y')
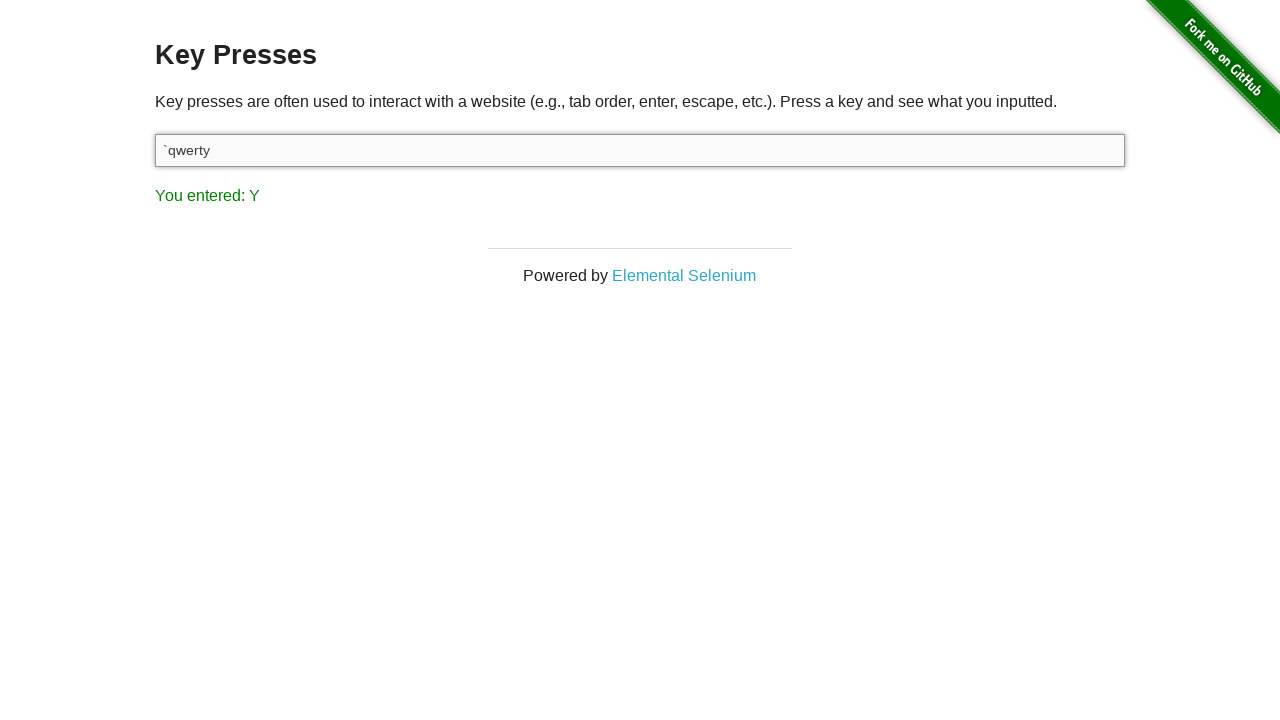

Pressed key 'u' in input field on #target
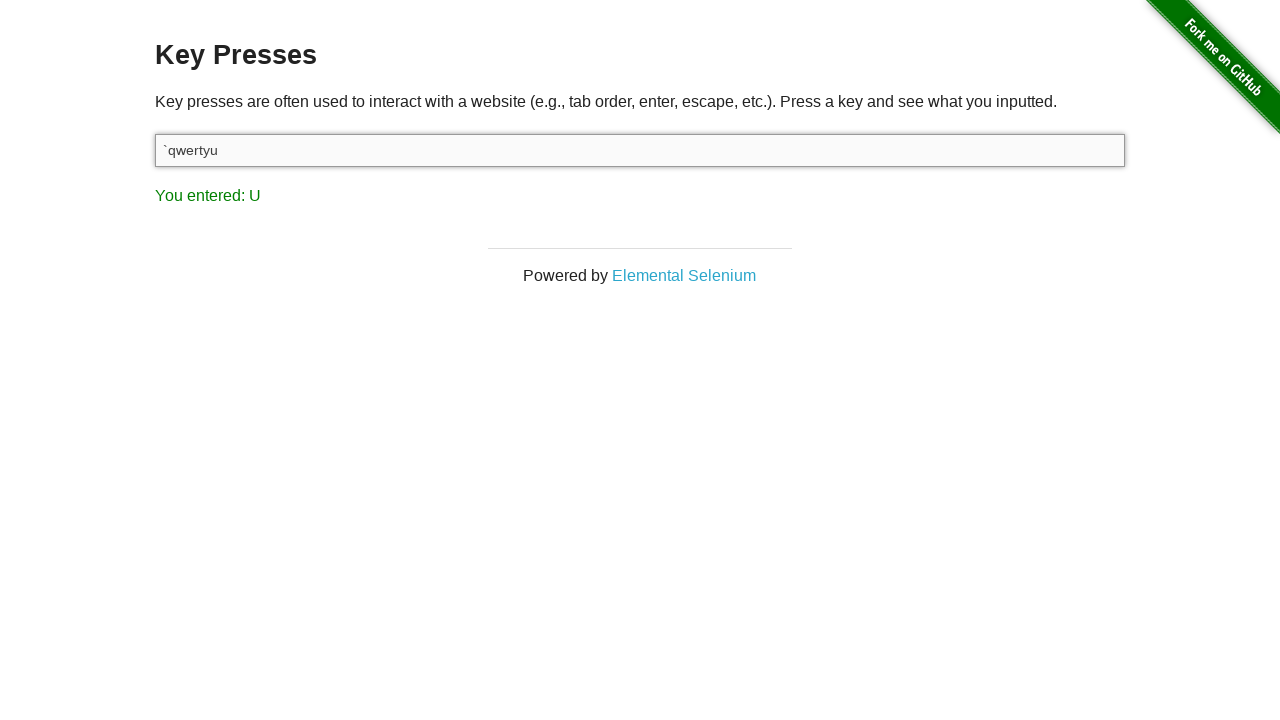

Retrieved result text from result element
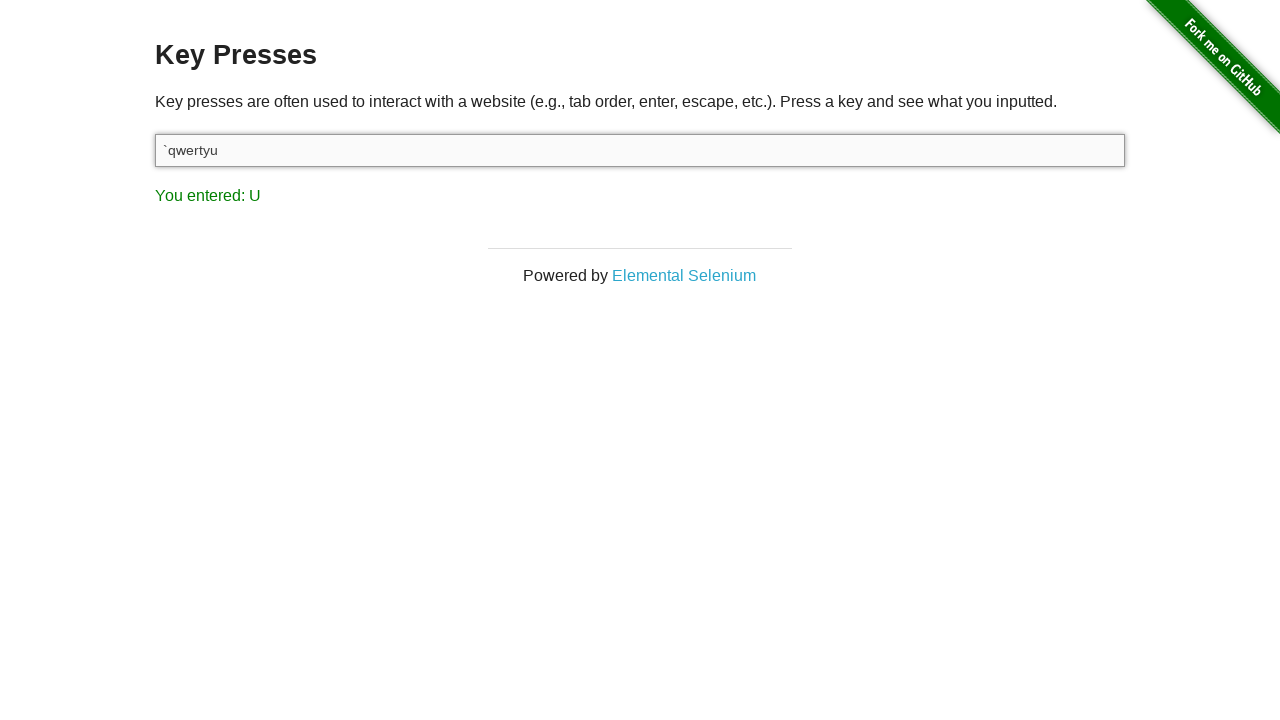

Verified key 'u' displayed as 'U' (expected 'U')
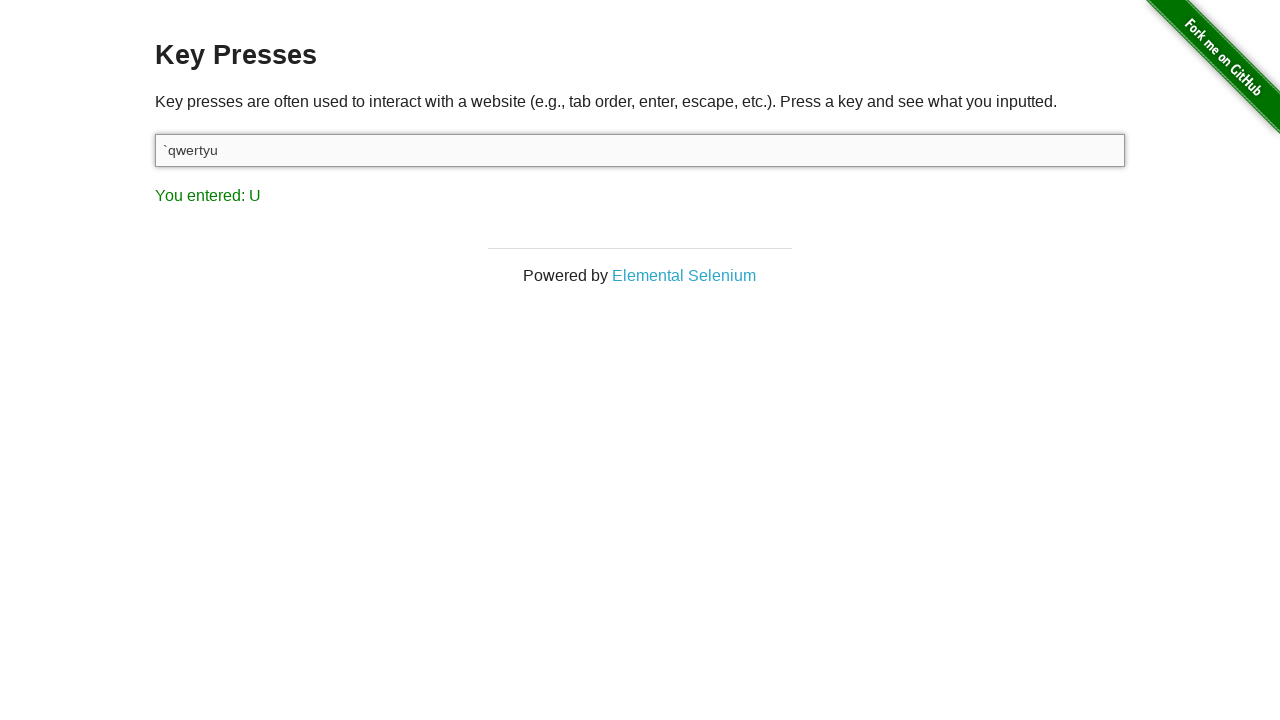

Pressed key 'i' in input field on #target
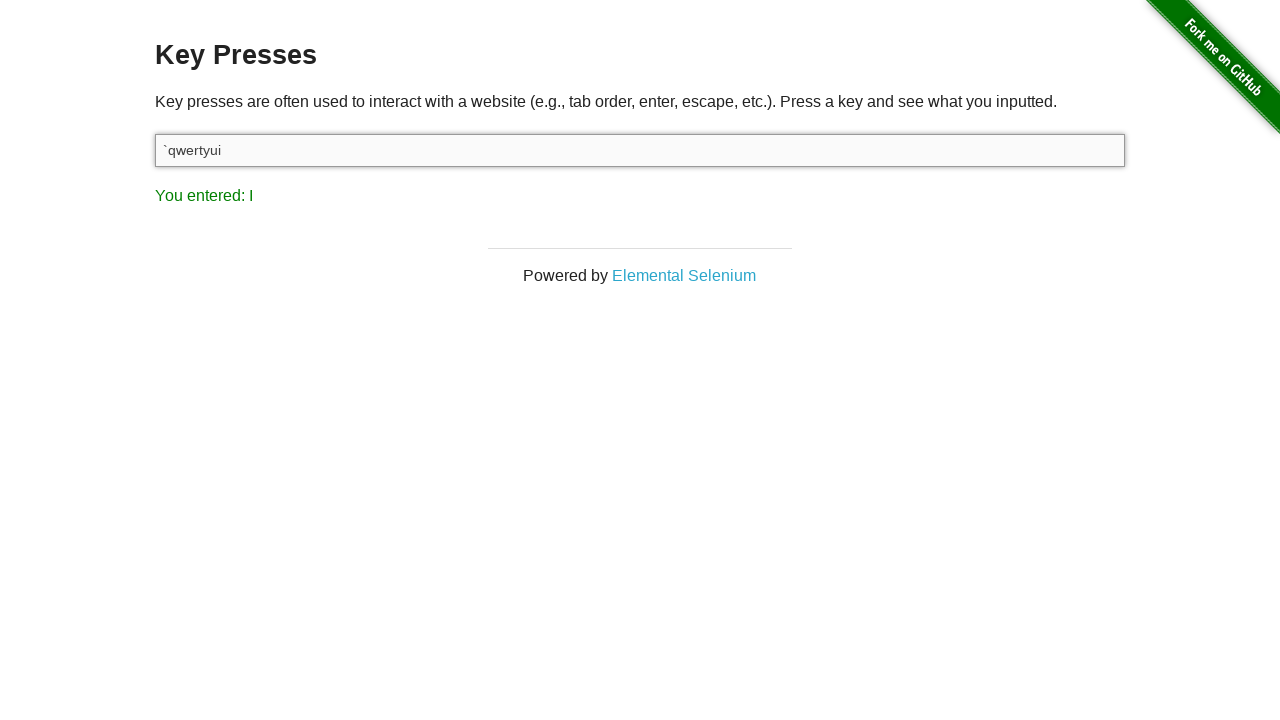

Retrieved result text from result element
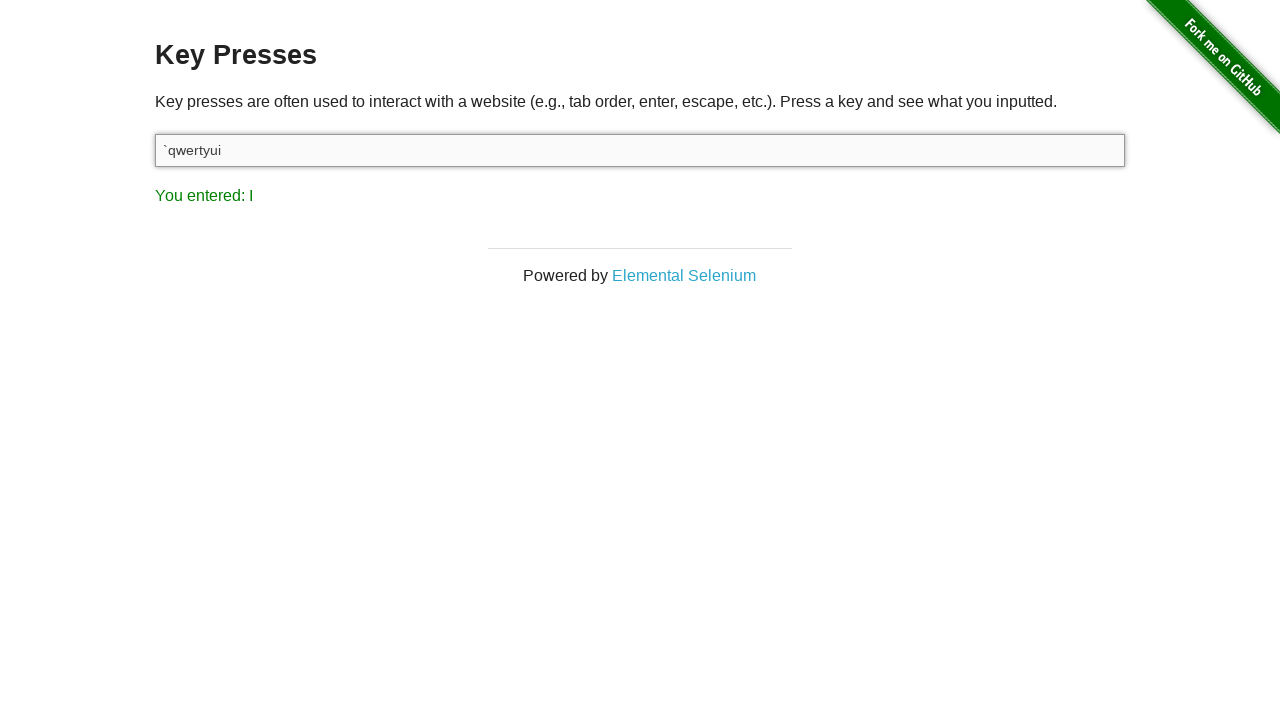

Verified key 'i' displayed as 'I' (expected 'I')
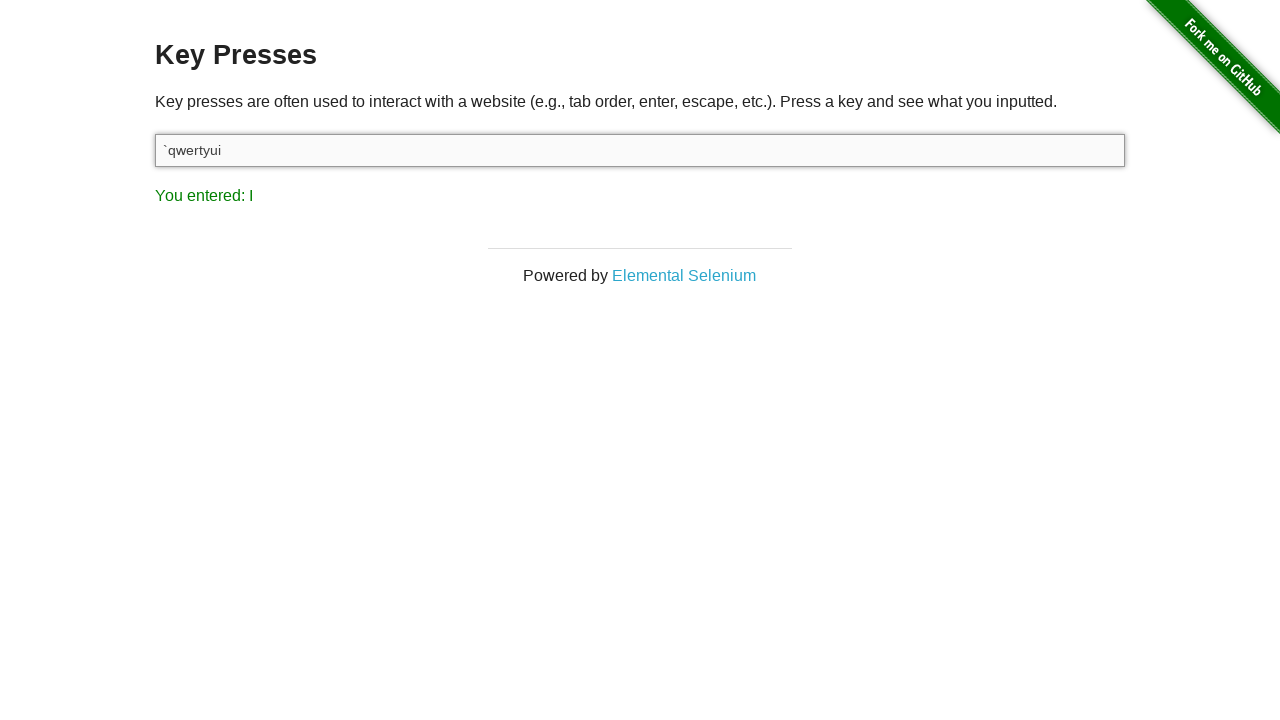

Pressed key 'o' in input field on #target
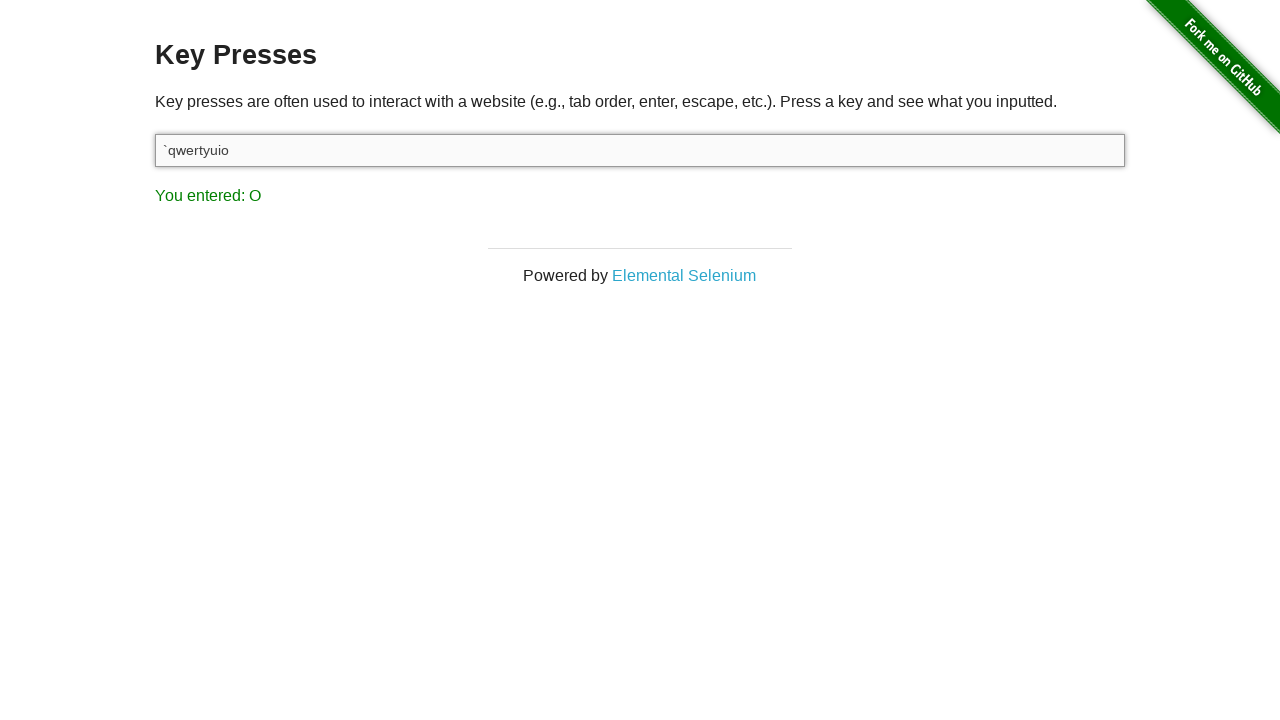

Retrieved result text from result element
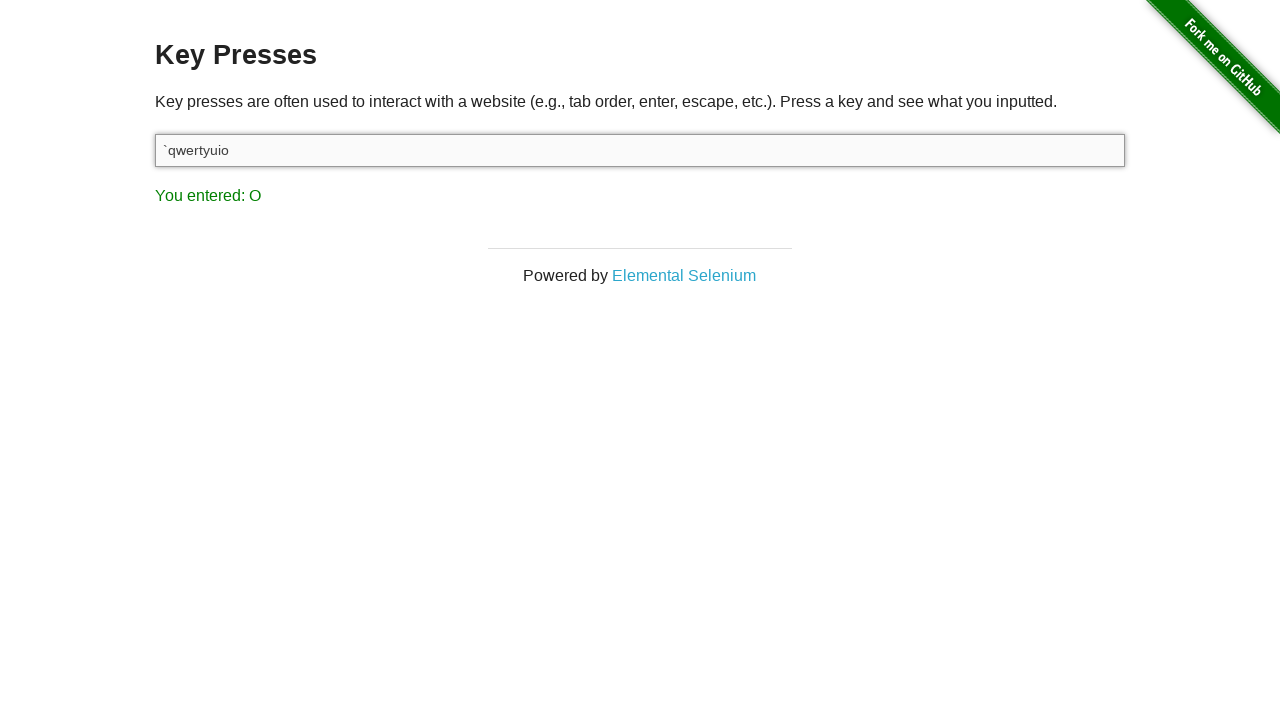

Verified key 'o' displayed as 'O' (expected 'O')
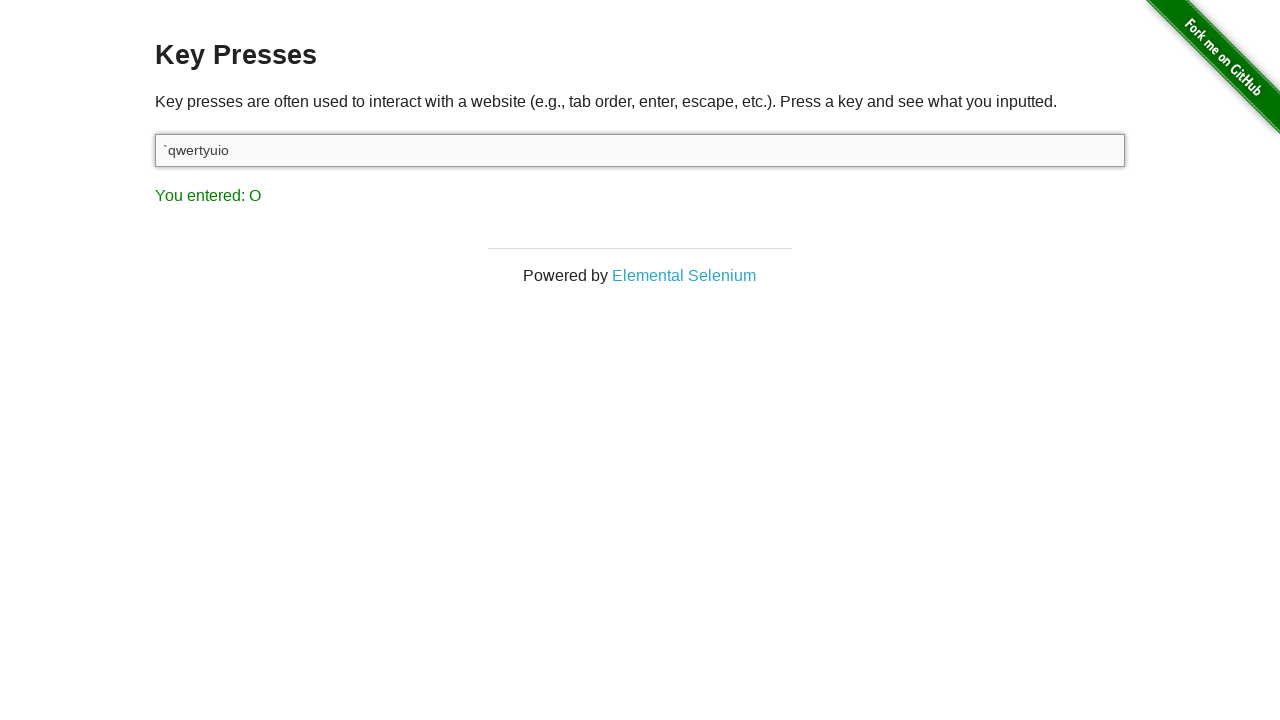

Pressed key 'p' in input field on #target
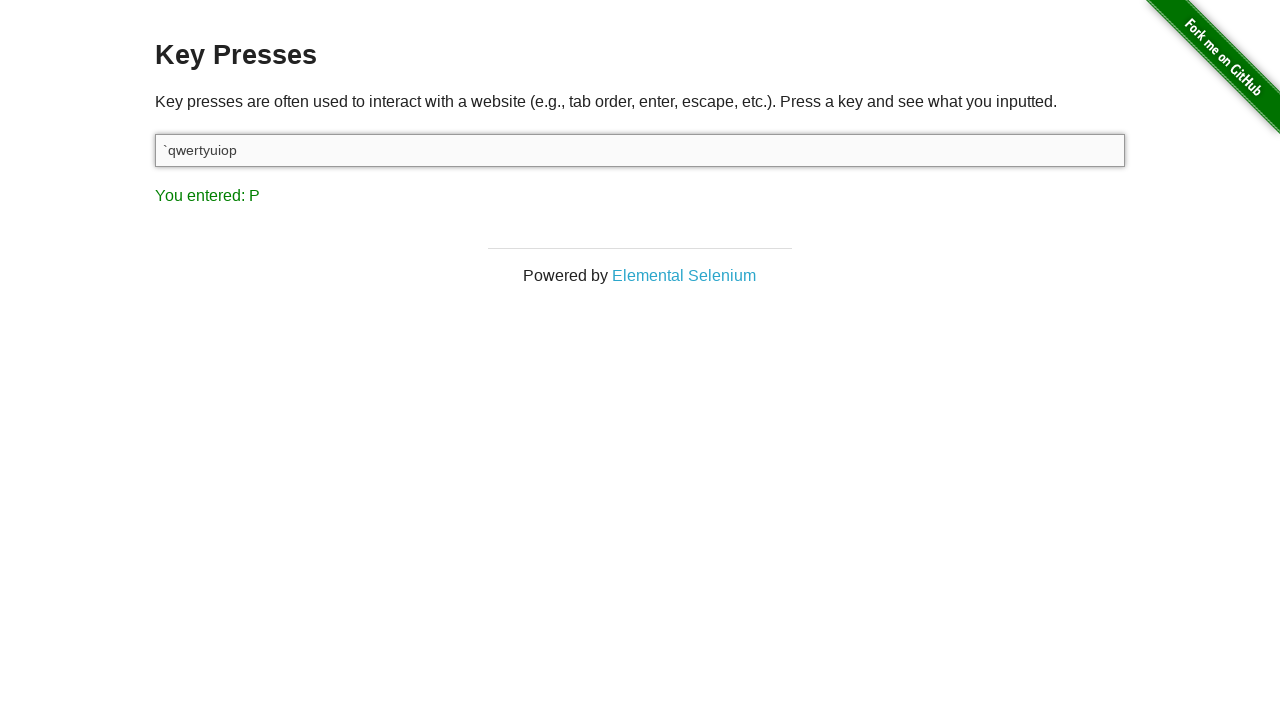

Retrieved result text from result element
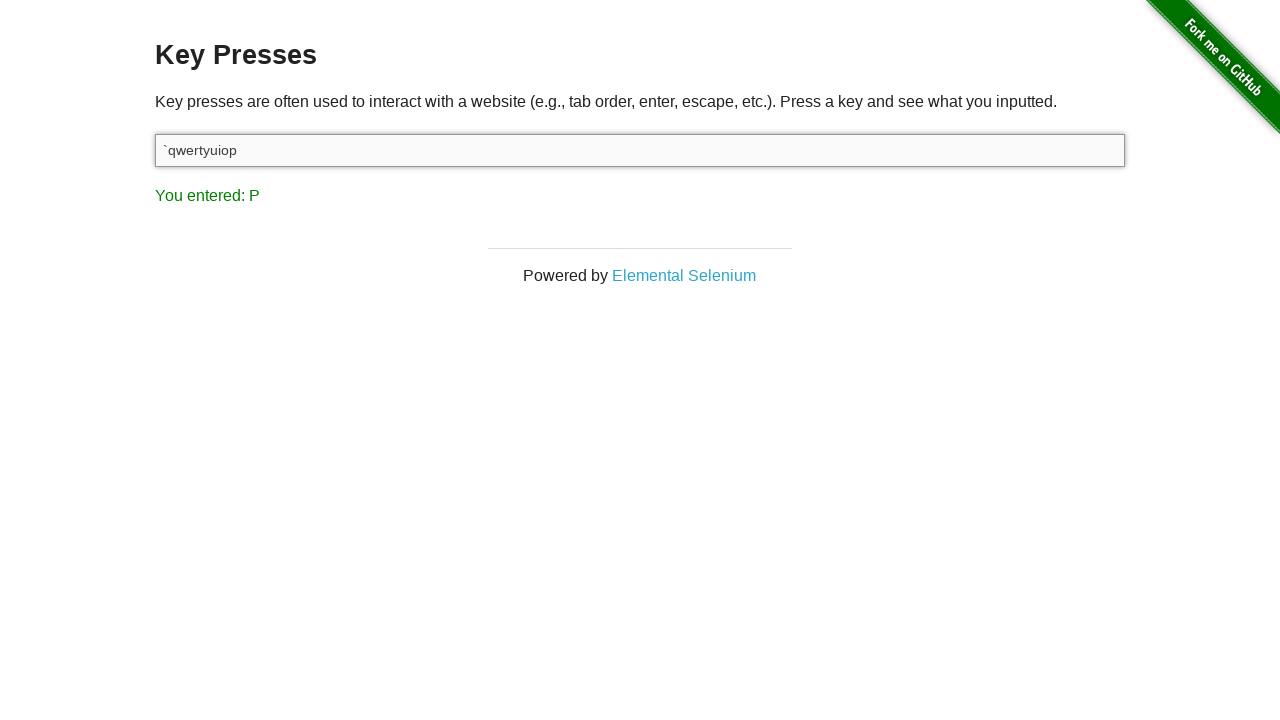

Verified key 'p' displayed as 'P' (expected 'P')
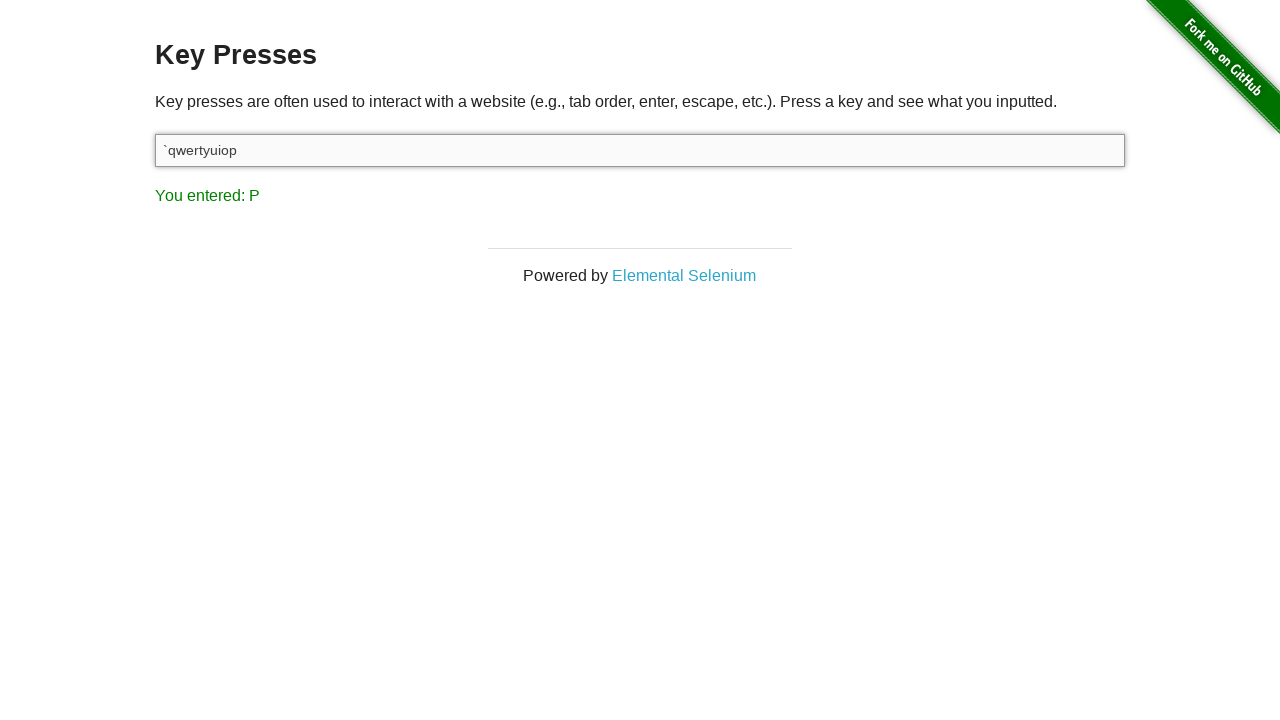

Pressed key '[' in input field on #target
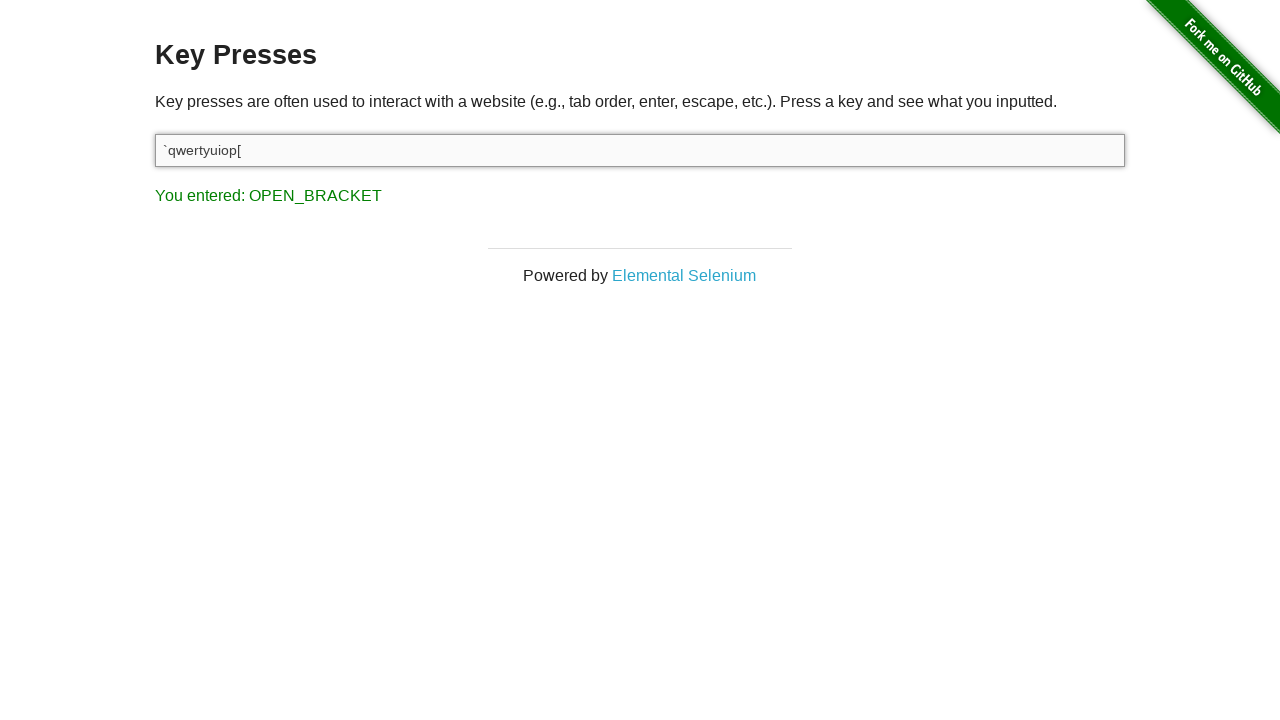

Retrieved result text from result element
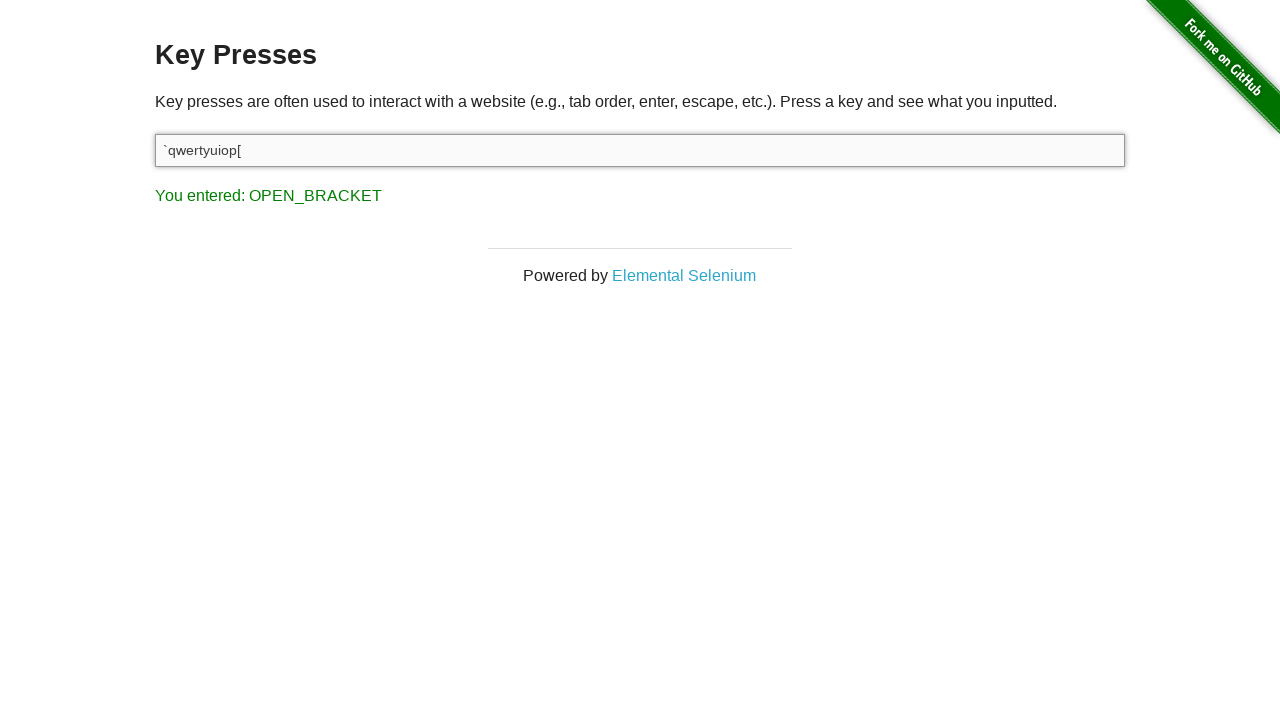

Verified key '[' displayed as 'OPEN_BRACKET' (expected 'OPEN_BRACKET')
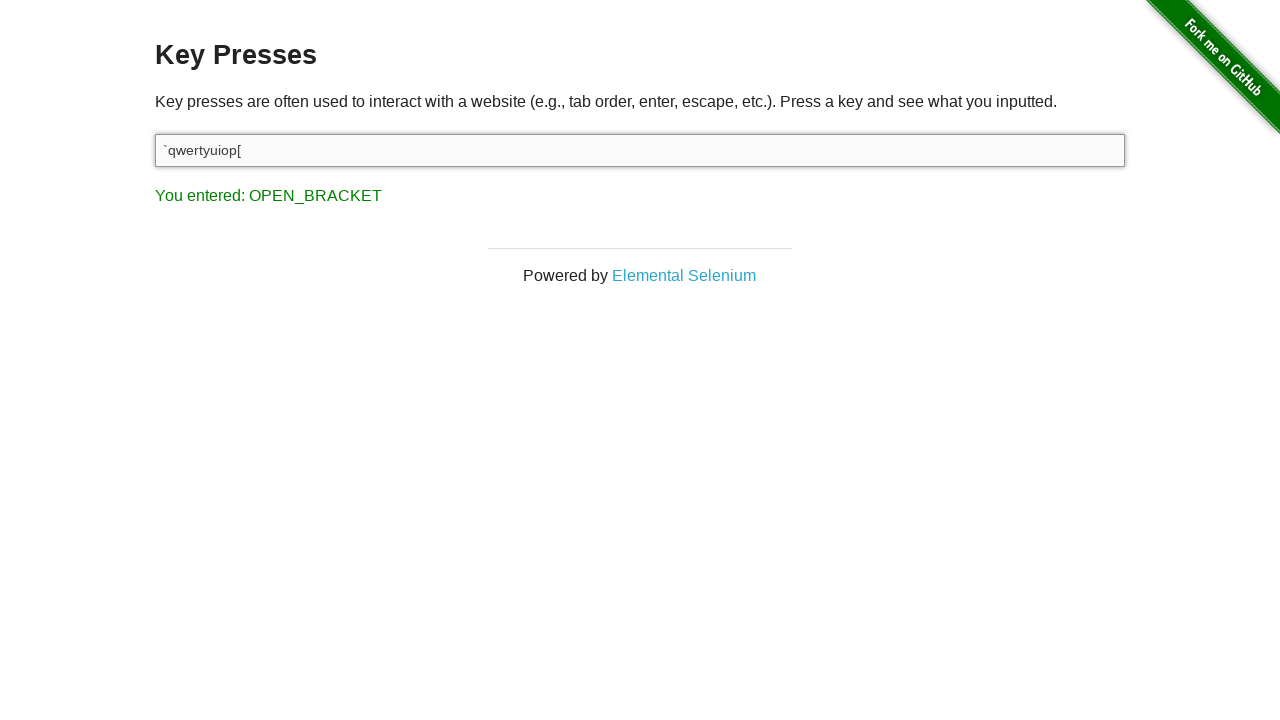

Pressed key ']' in input field on #target
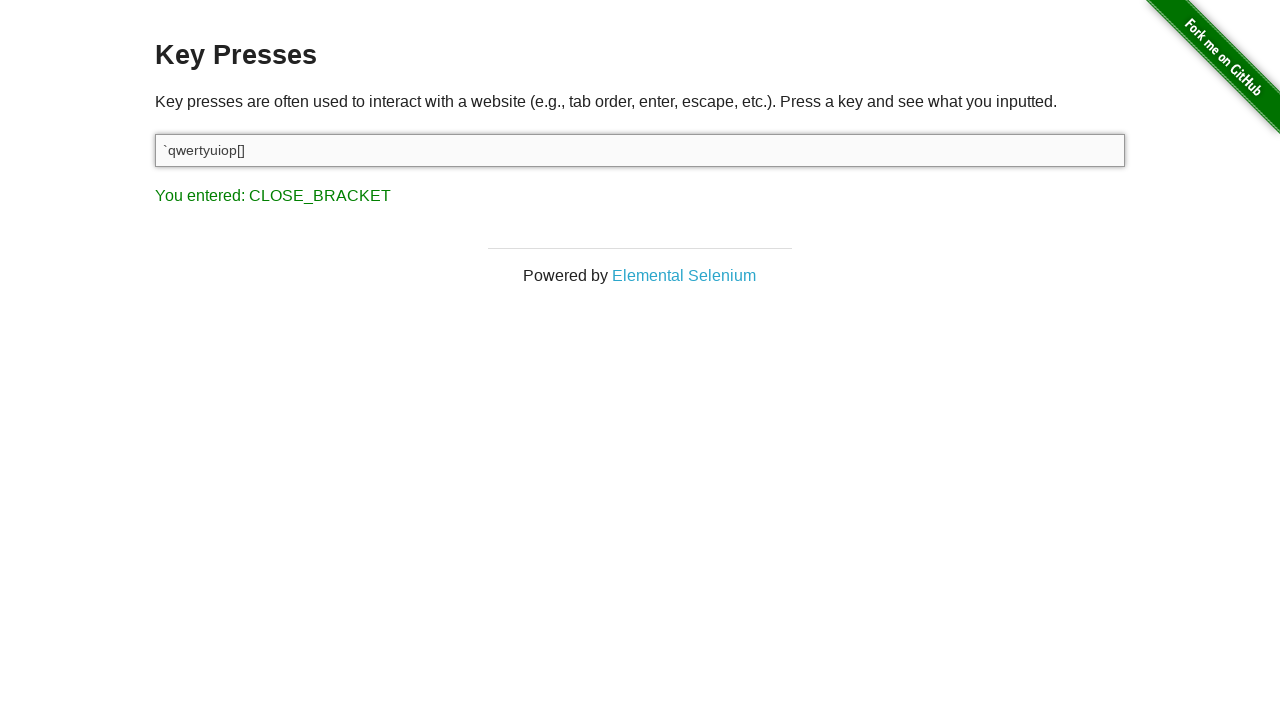

Retrieved result text from result element
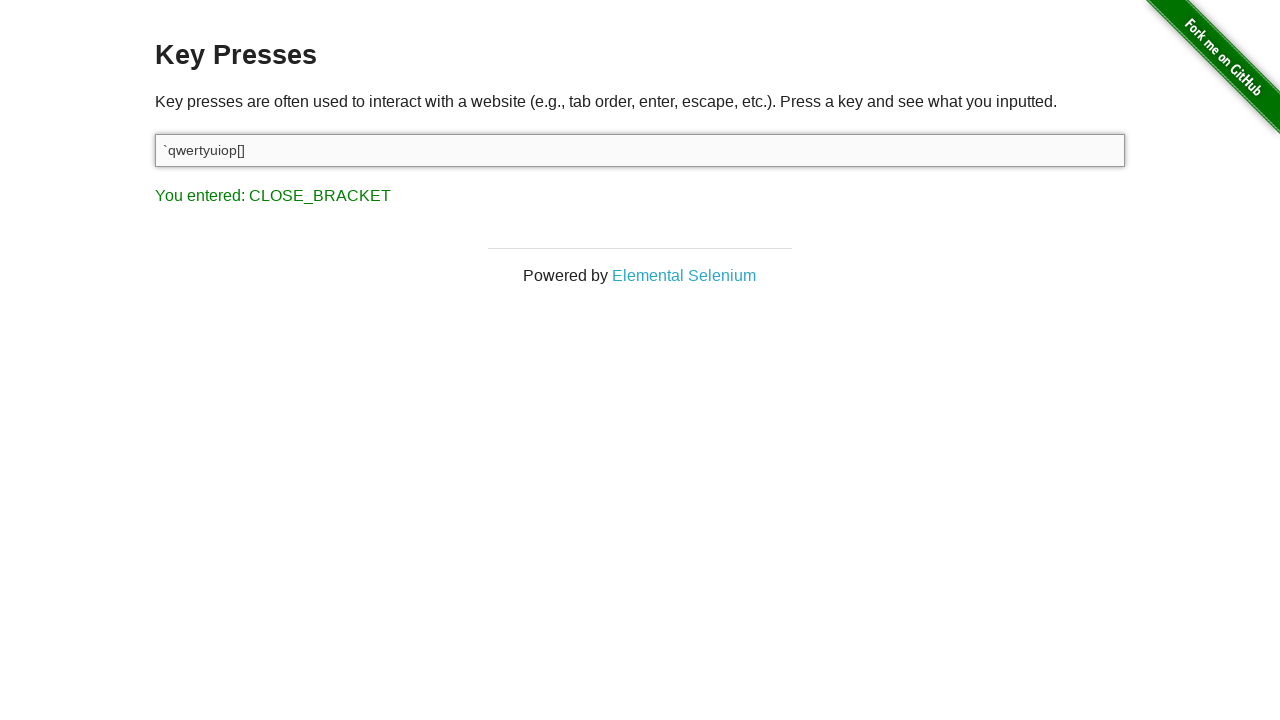

Verified key ']' displayed as 'CLOSE_BRACKET' (expected 'CLOSE_BRACKET')
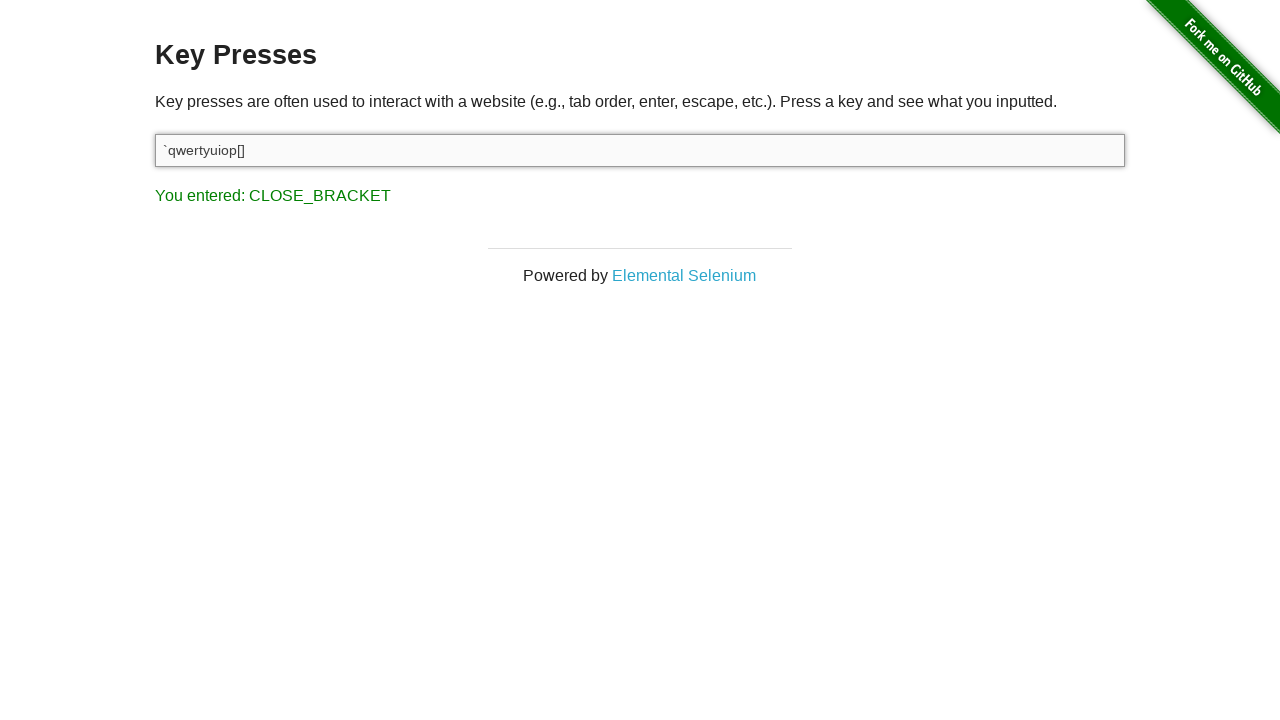

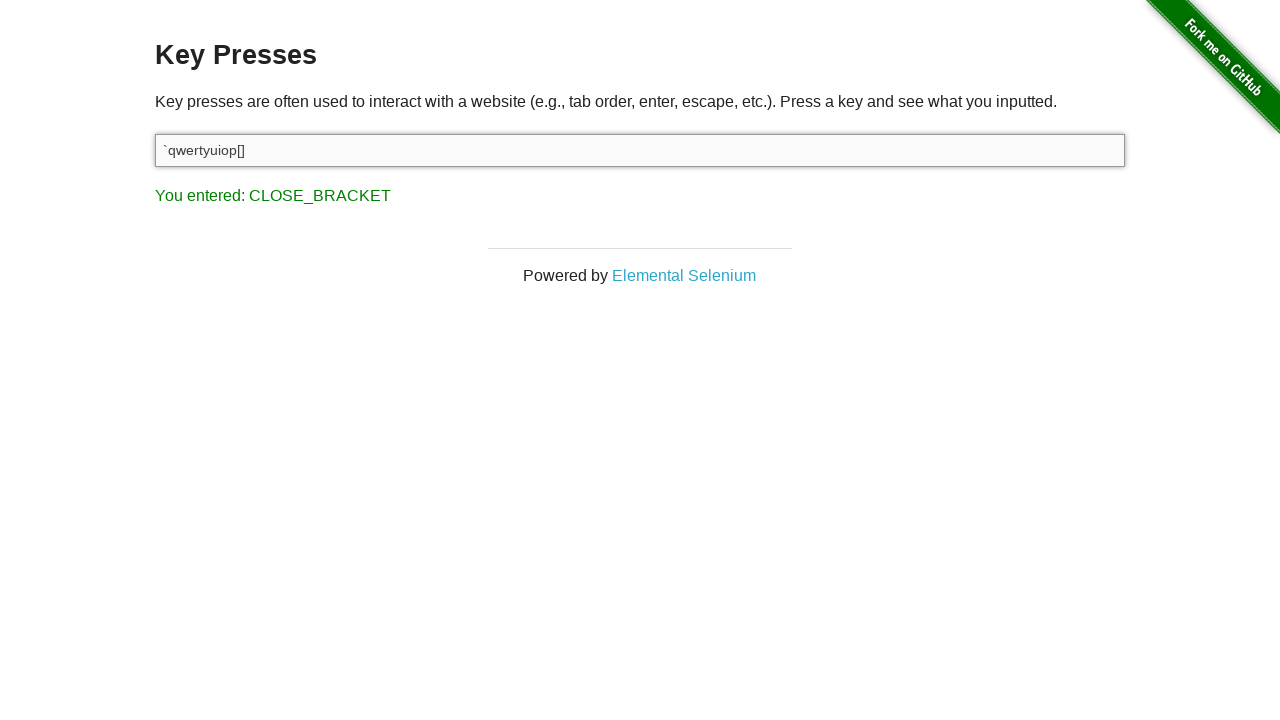